Navigates to a webpage and scrolls to the bottom of the page to verify content loading and scrolling functionality

Starting URL: https://soconsulto.pages.dev/

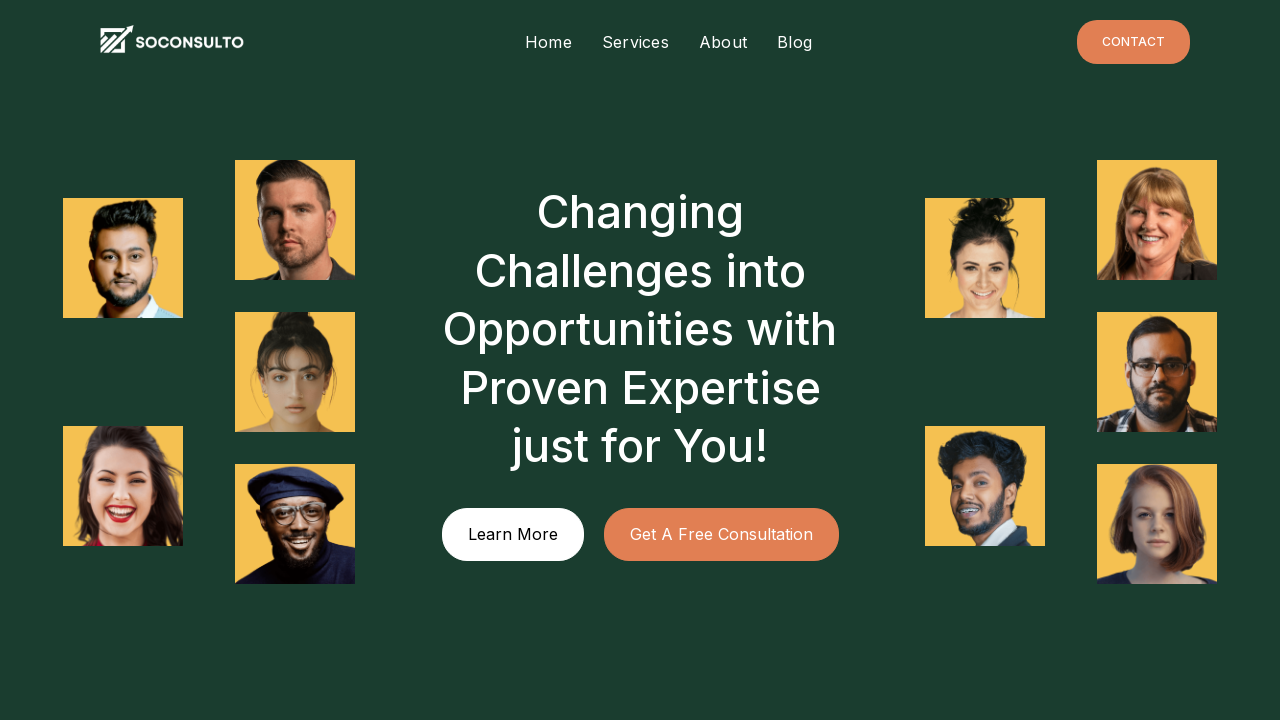

Waited for page to reach domcontentloaded state
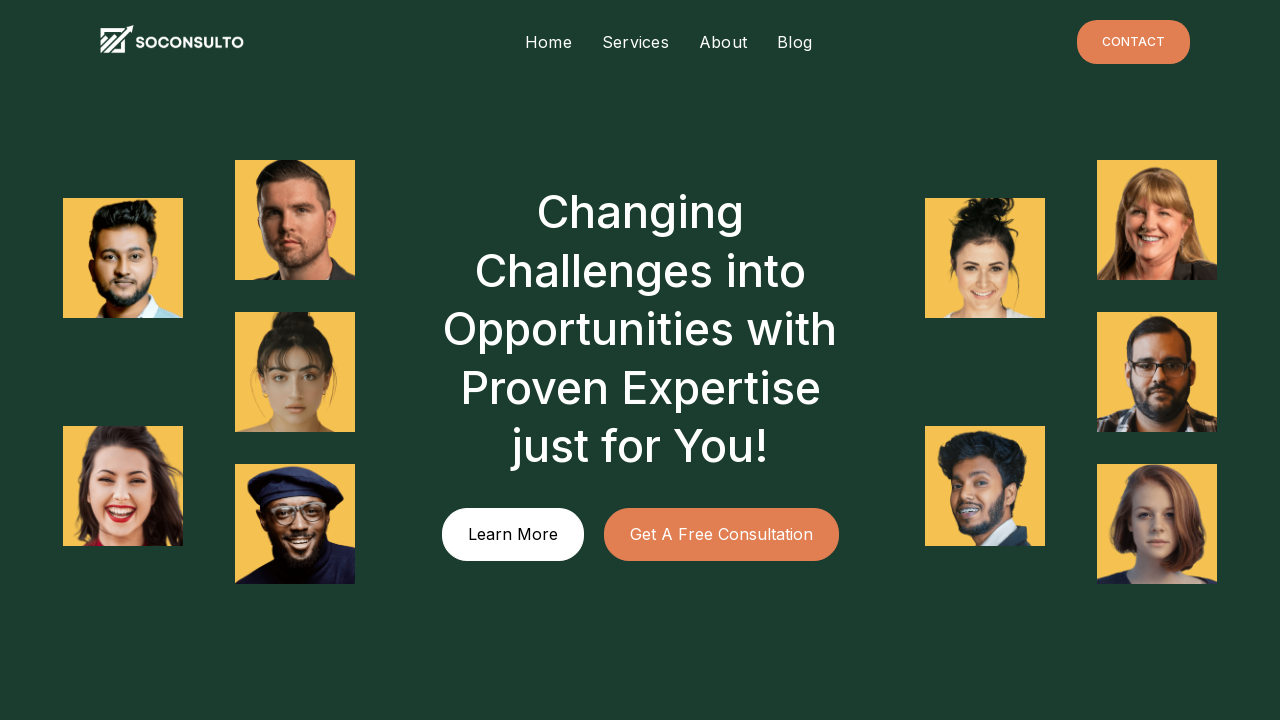

Evaluated current scroll position
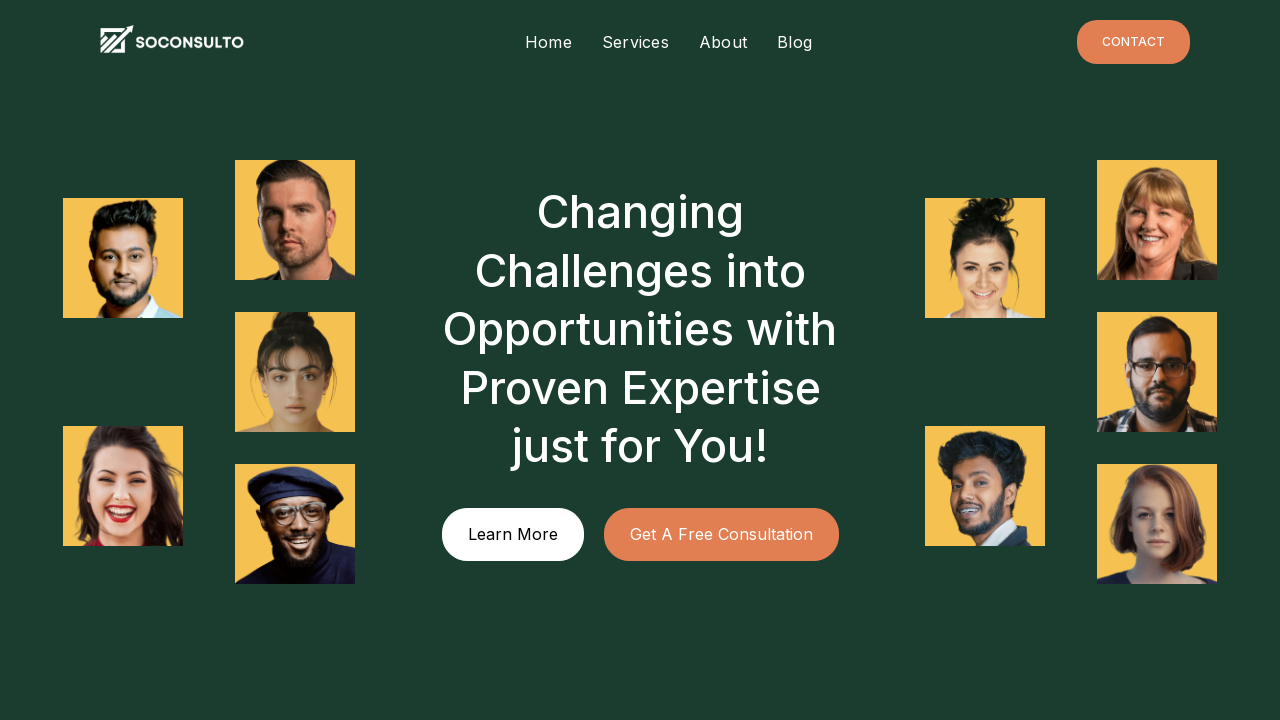

Scrolled down by one viewport height
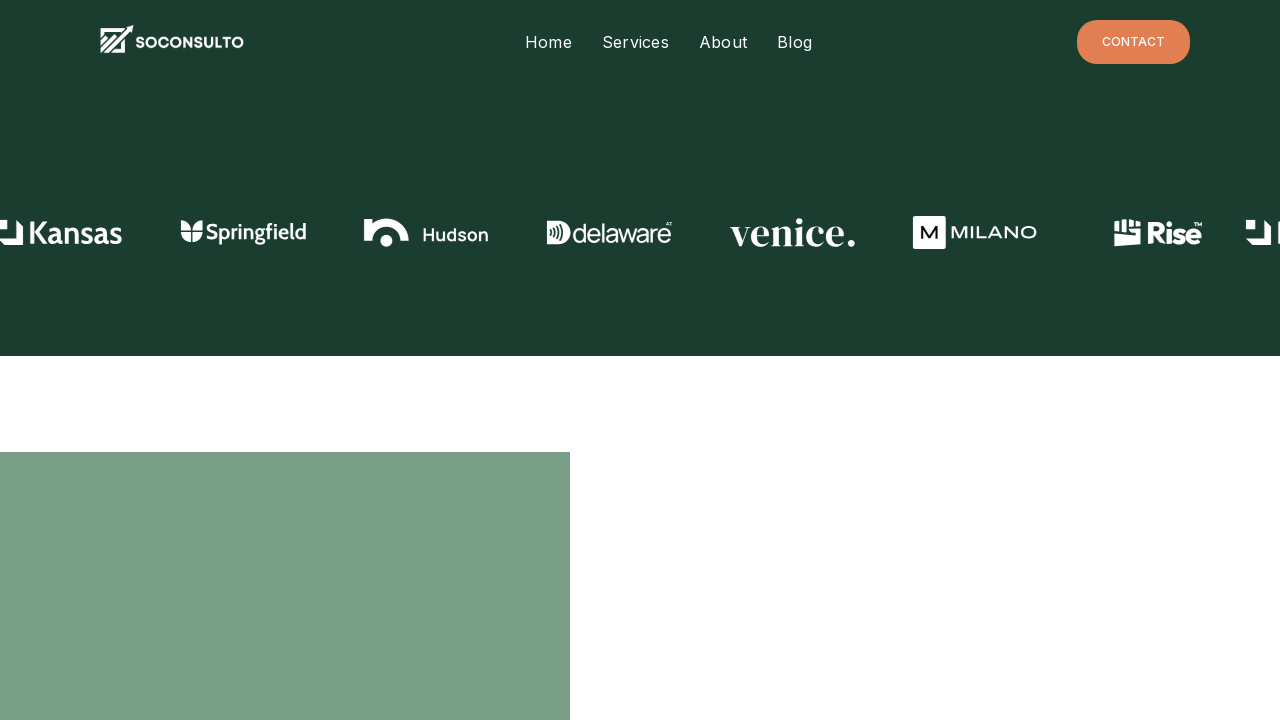

Waited 1500ms for content to load after scrolling
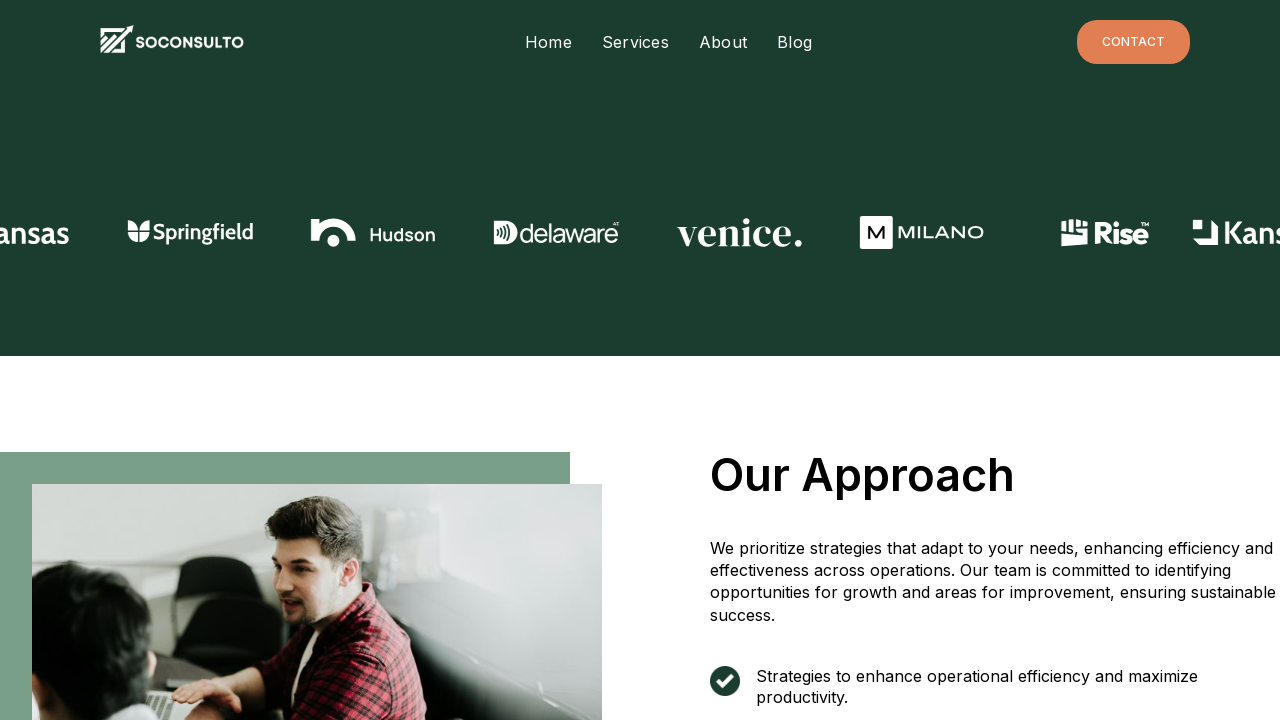

Evaluated new scroll position after loading wait
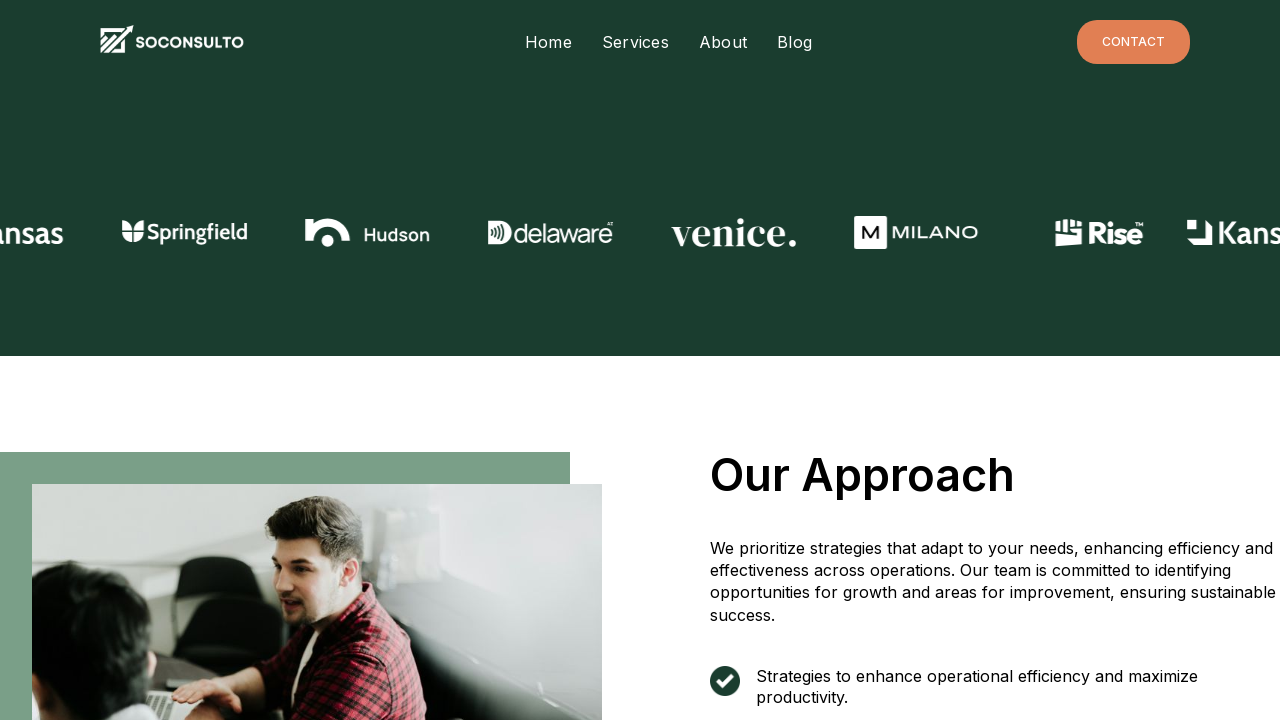

Evaluated current scroll position
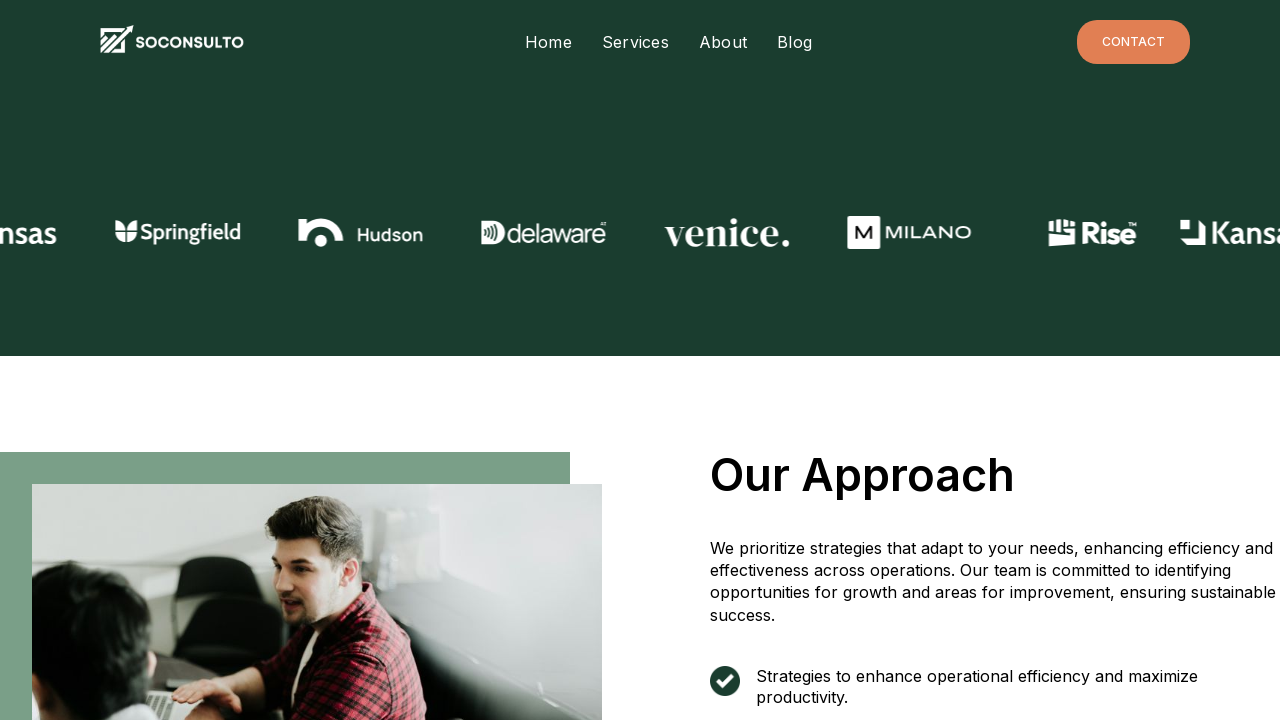

Scrolled down by one viewport height
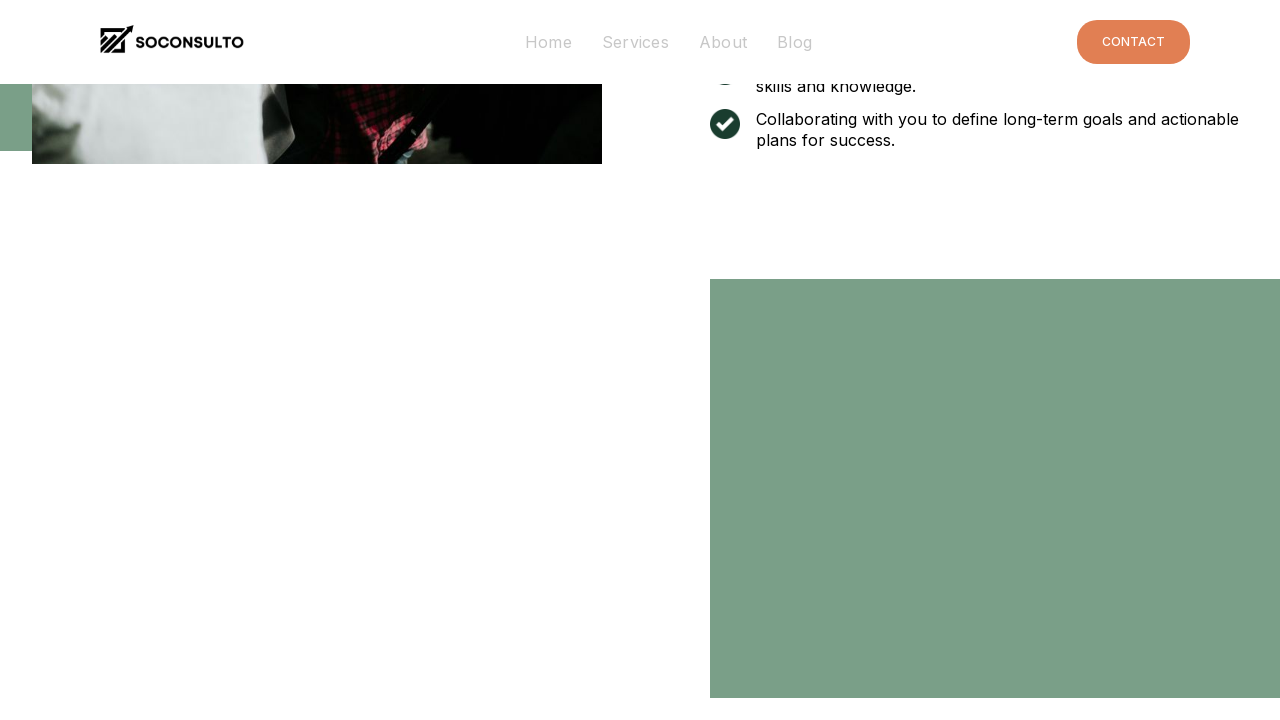

Waited 1500ms for content to load after scrolling
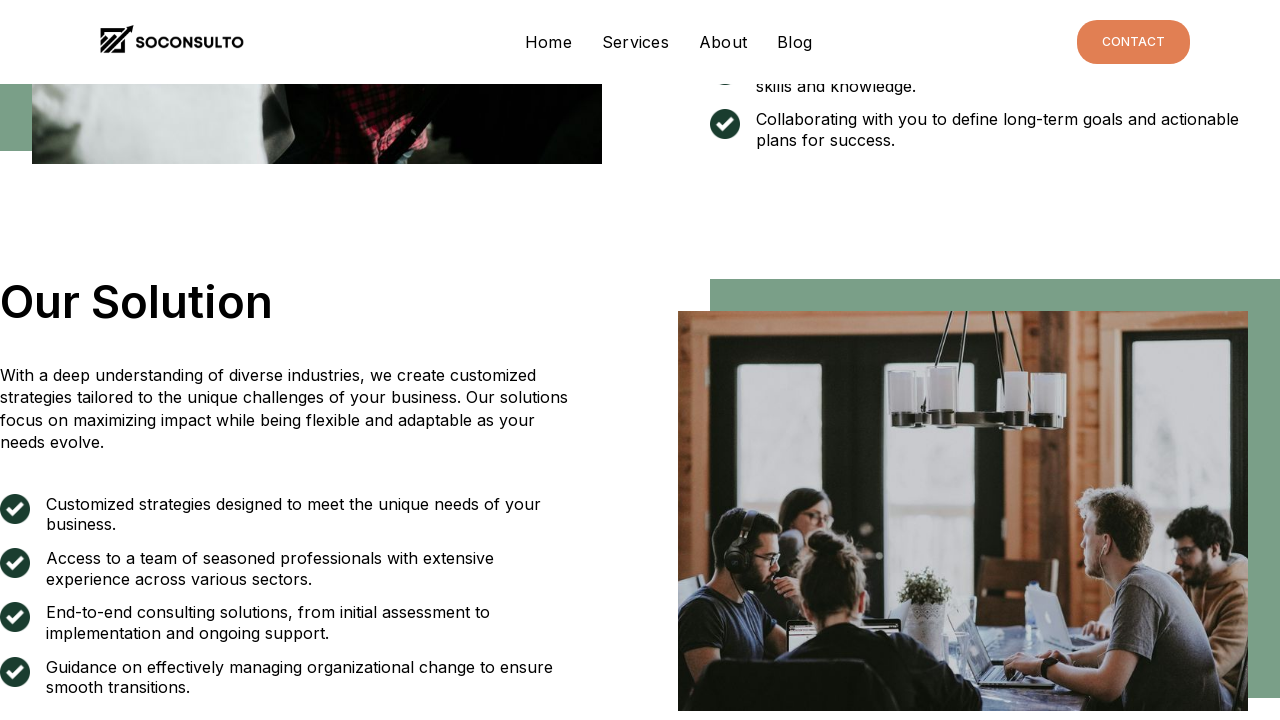

Evaluated new scroll position after loading wait
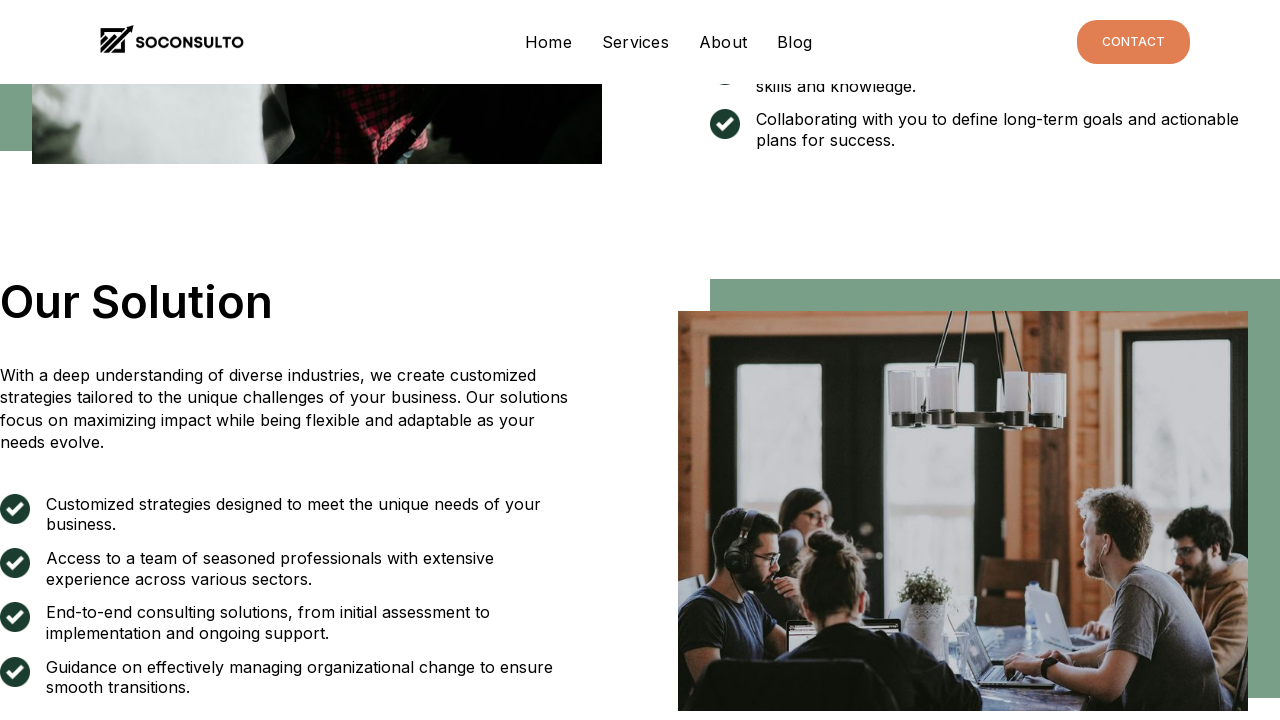

Evaluated current scroll position
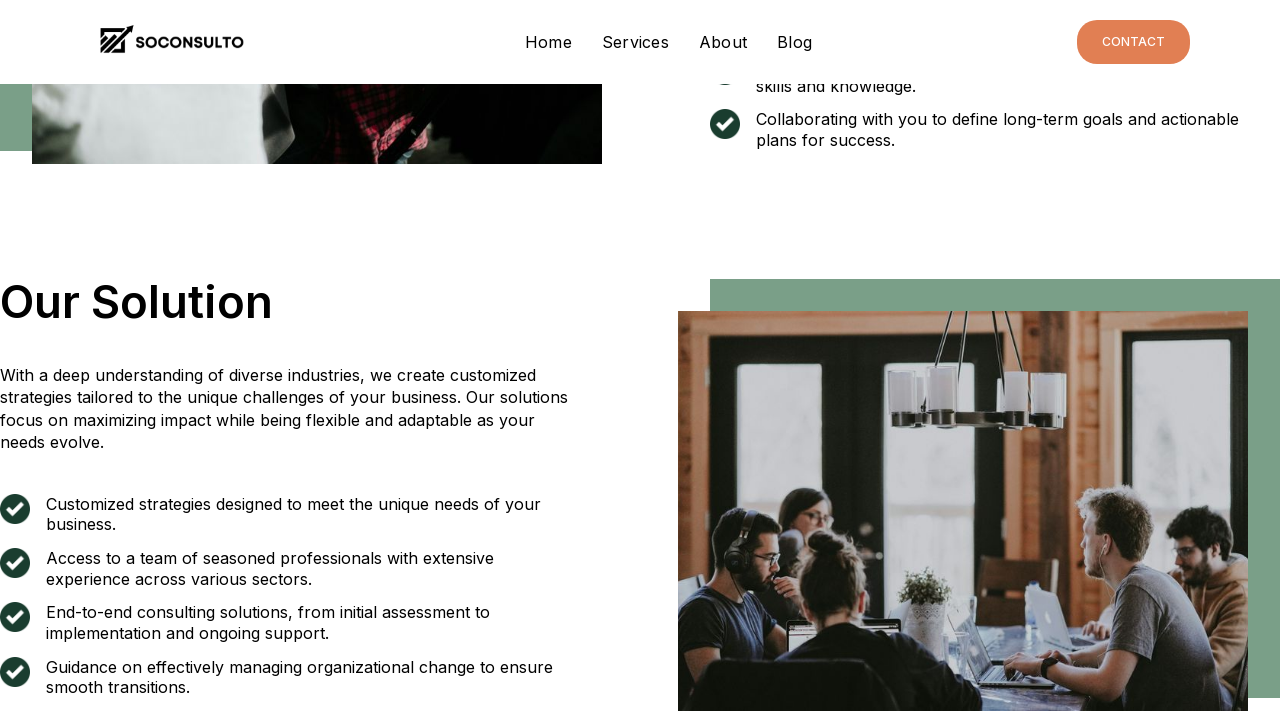

Scrolled down by one viewport height
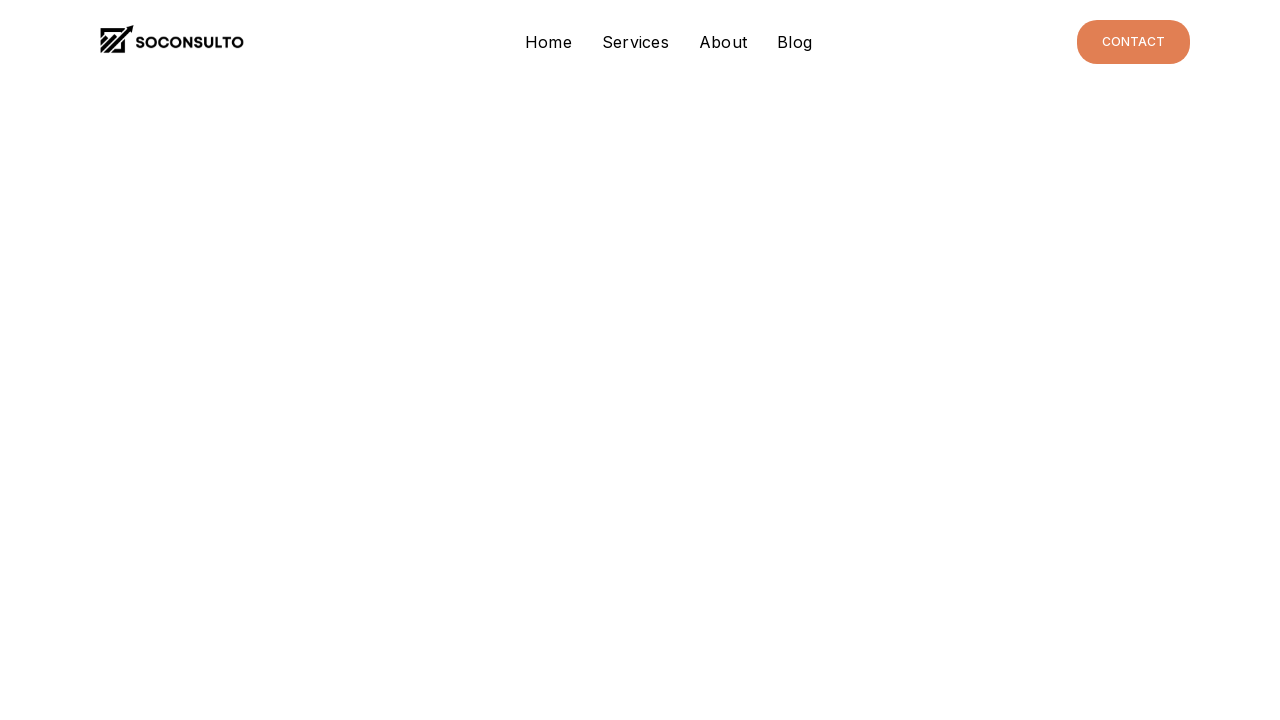

Waited 1500ms for content to load after scrolling
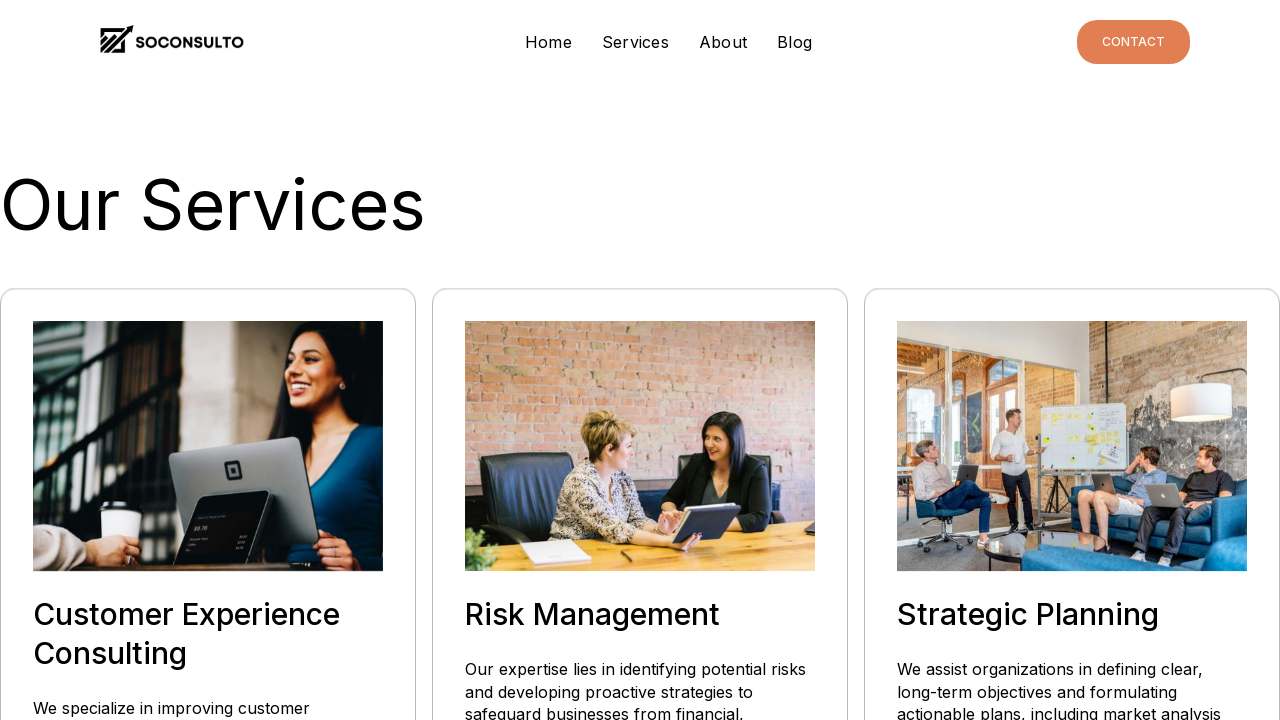

Evaluated new scroll position after loading wait
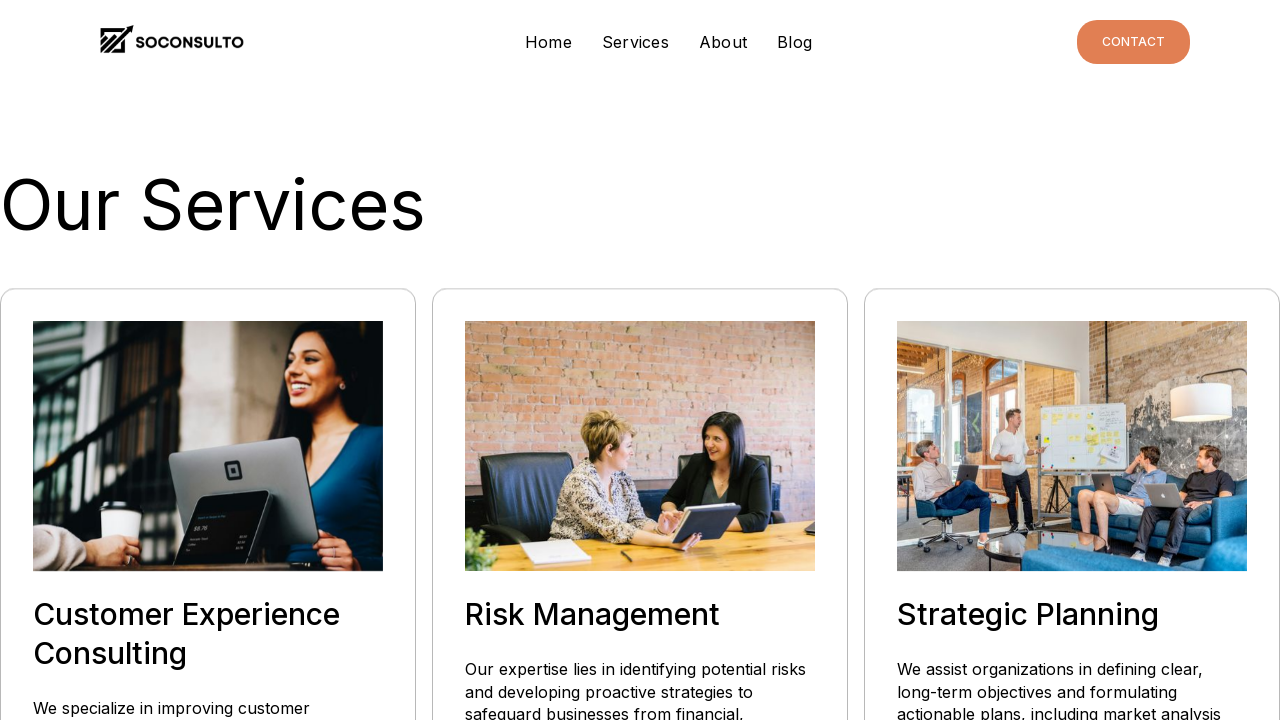

Evaluated current scroll position
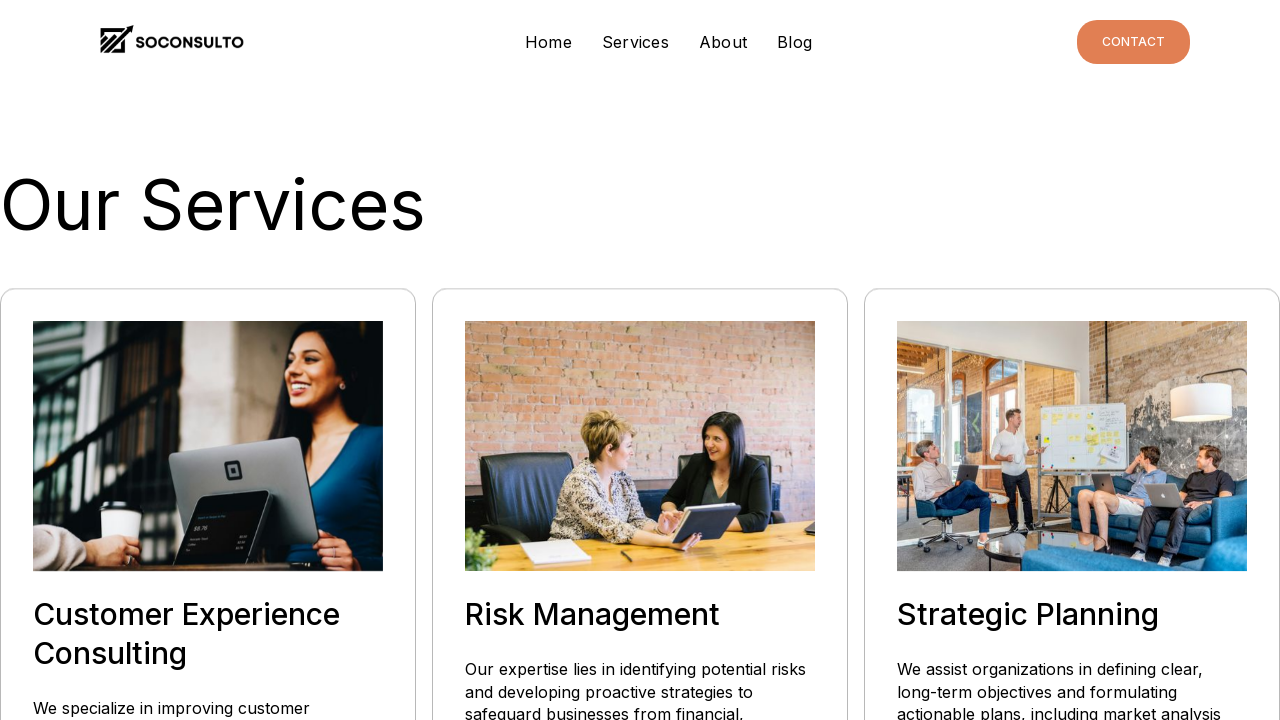

Scrolled down by one viewport height
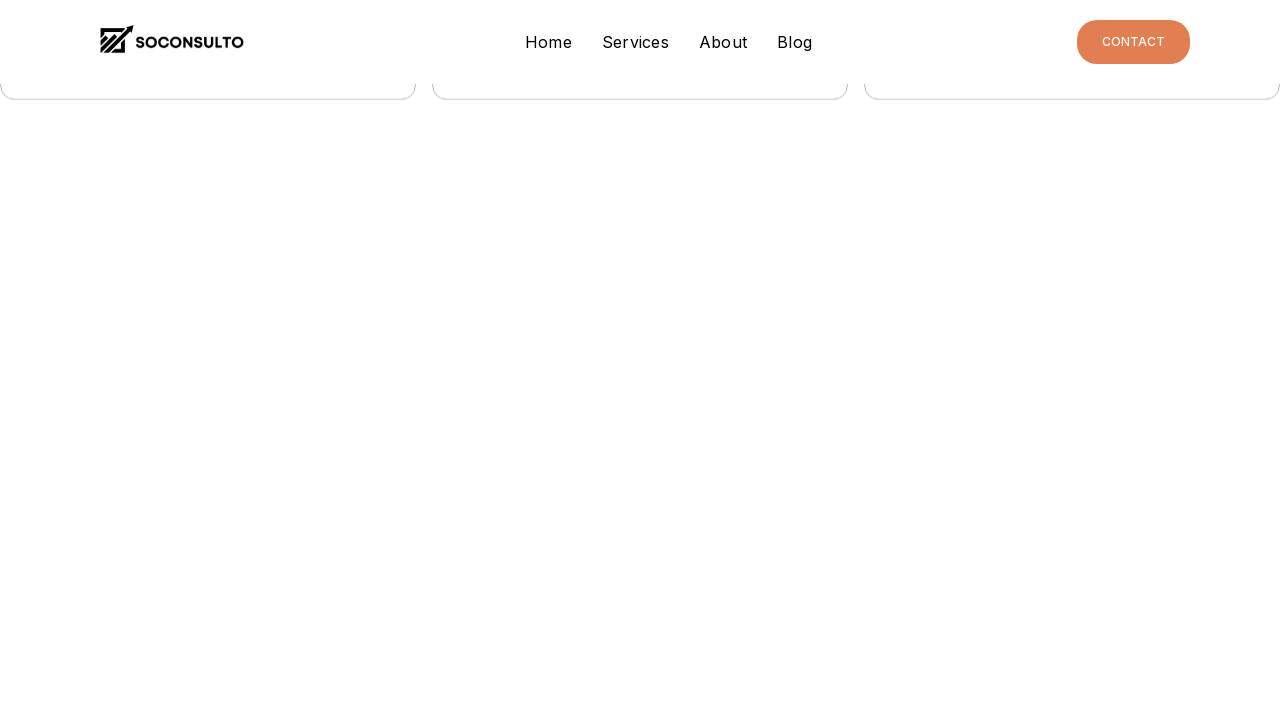

Waited 1500ms for content to load after scrolling
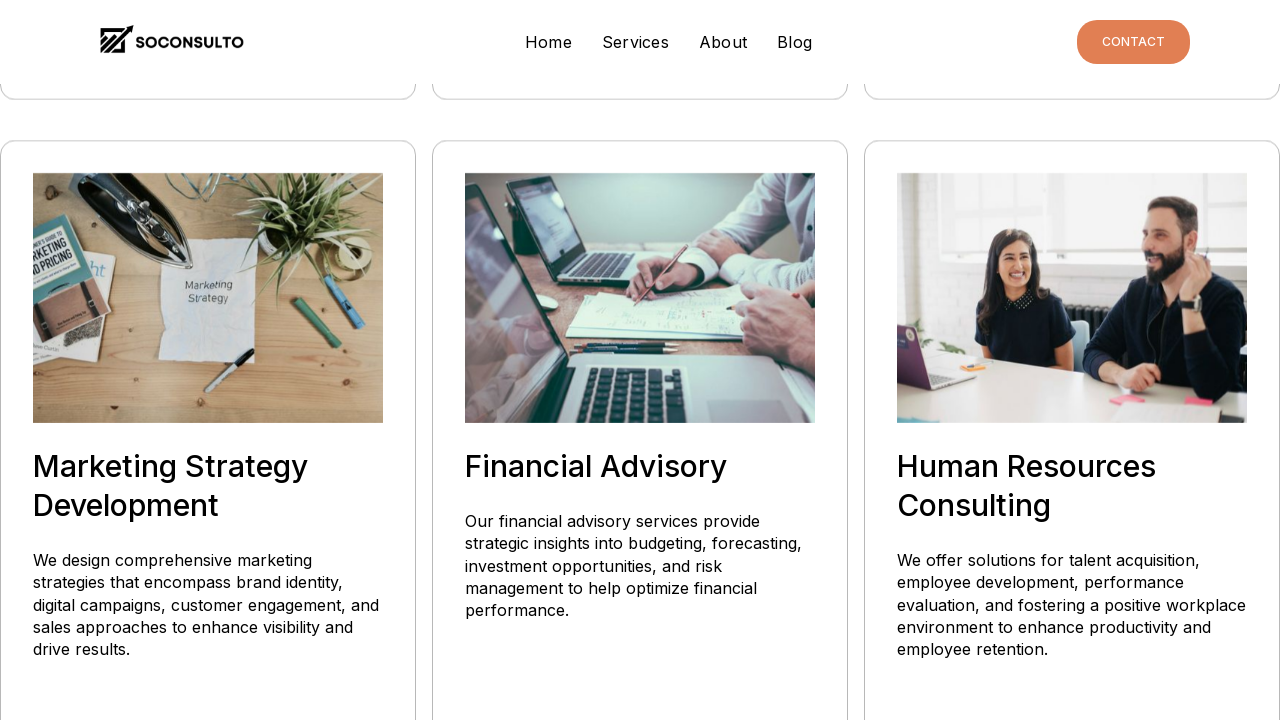

Evaluated new scroll position after loading wait
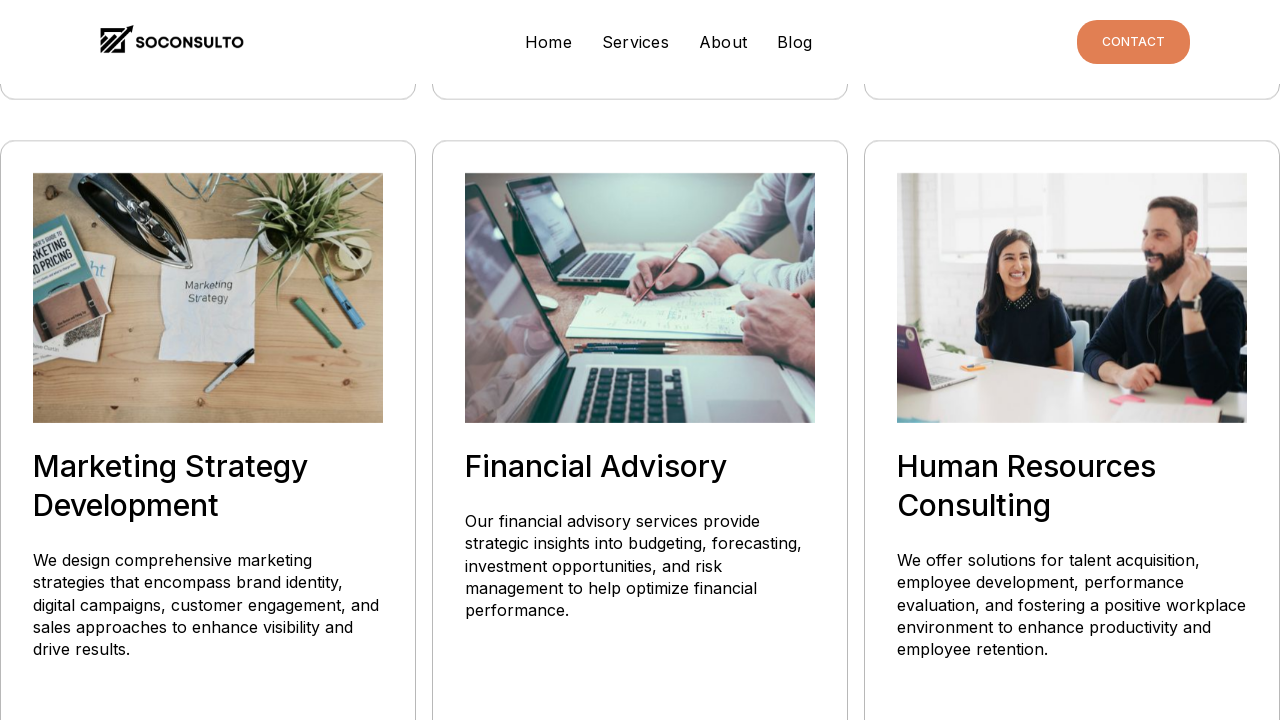

Evaluated current scroll position
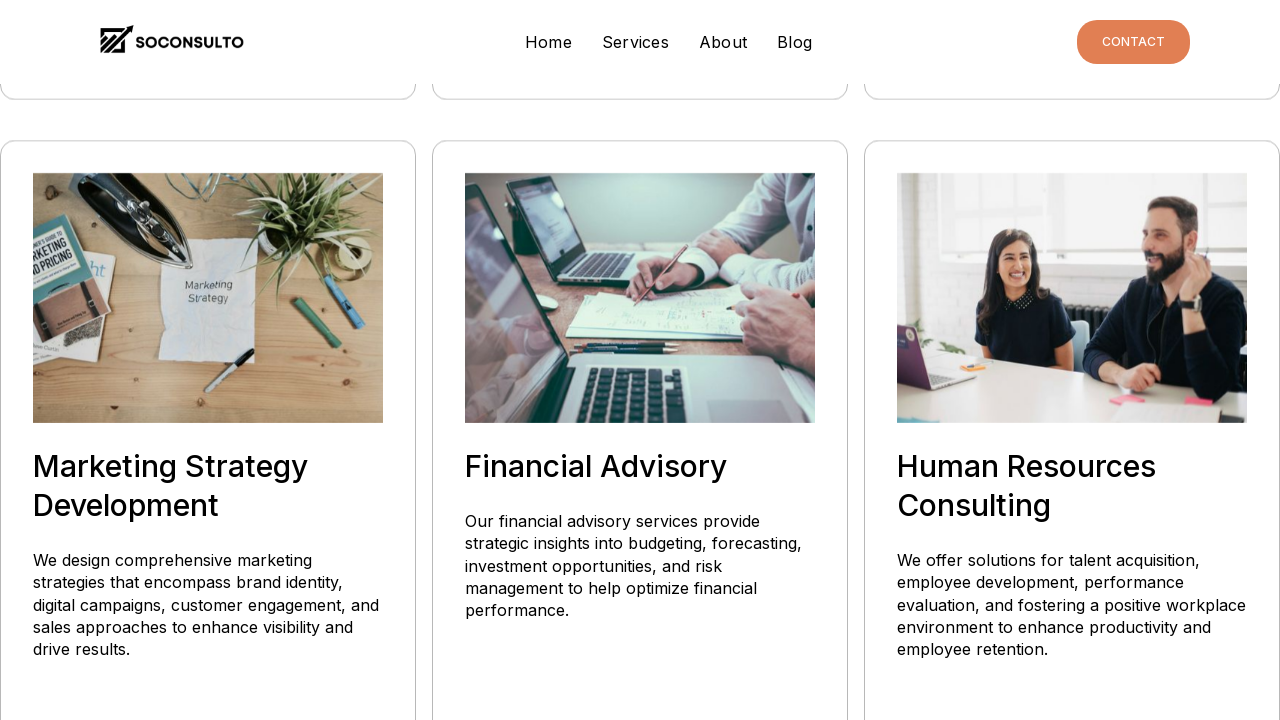

Scrolled down by one viewport height
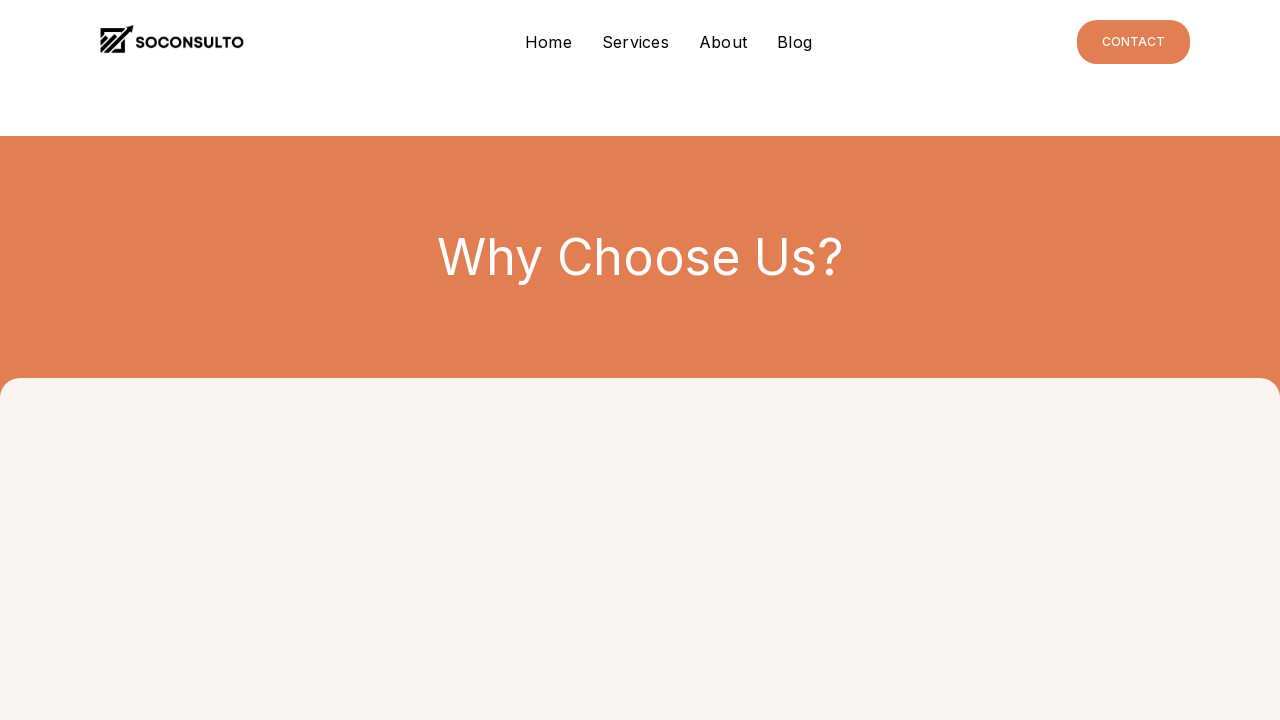

Waited 1500ms for content to load after scrolling
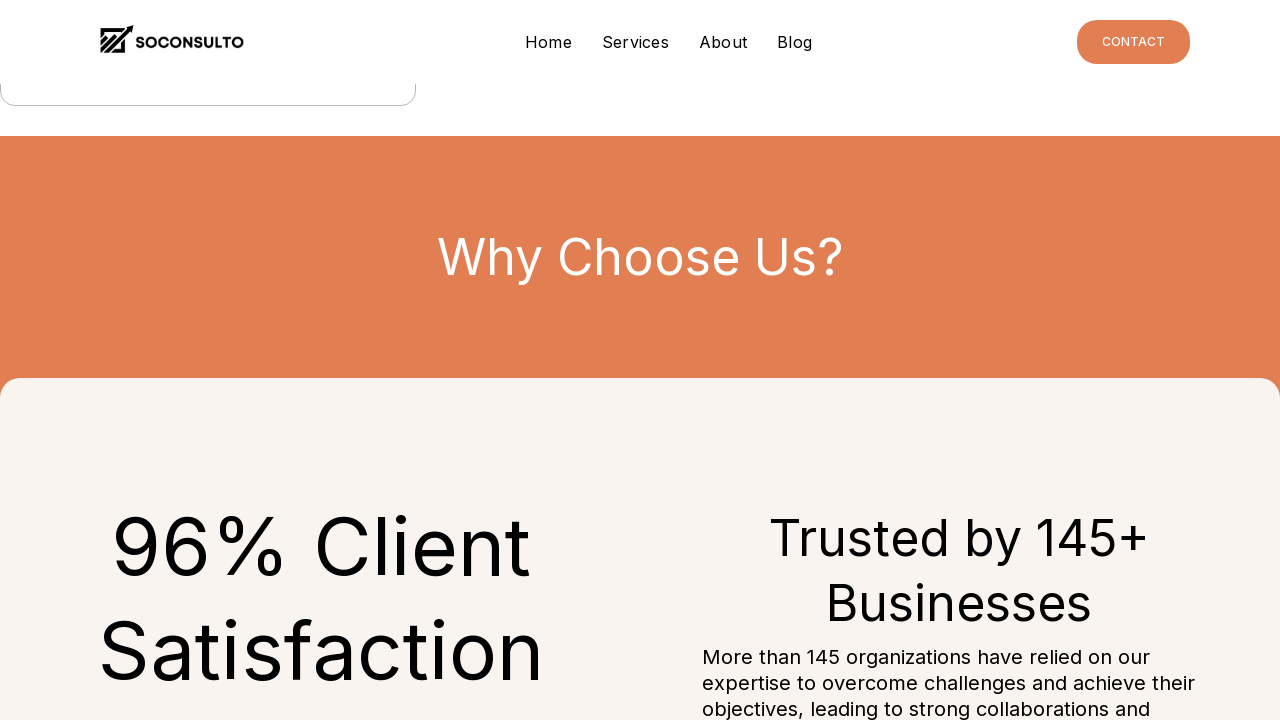

Evaluated new scroll position after loading wait
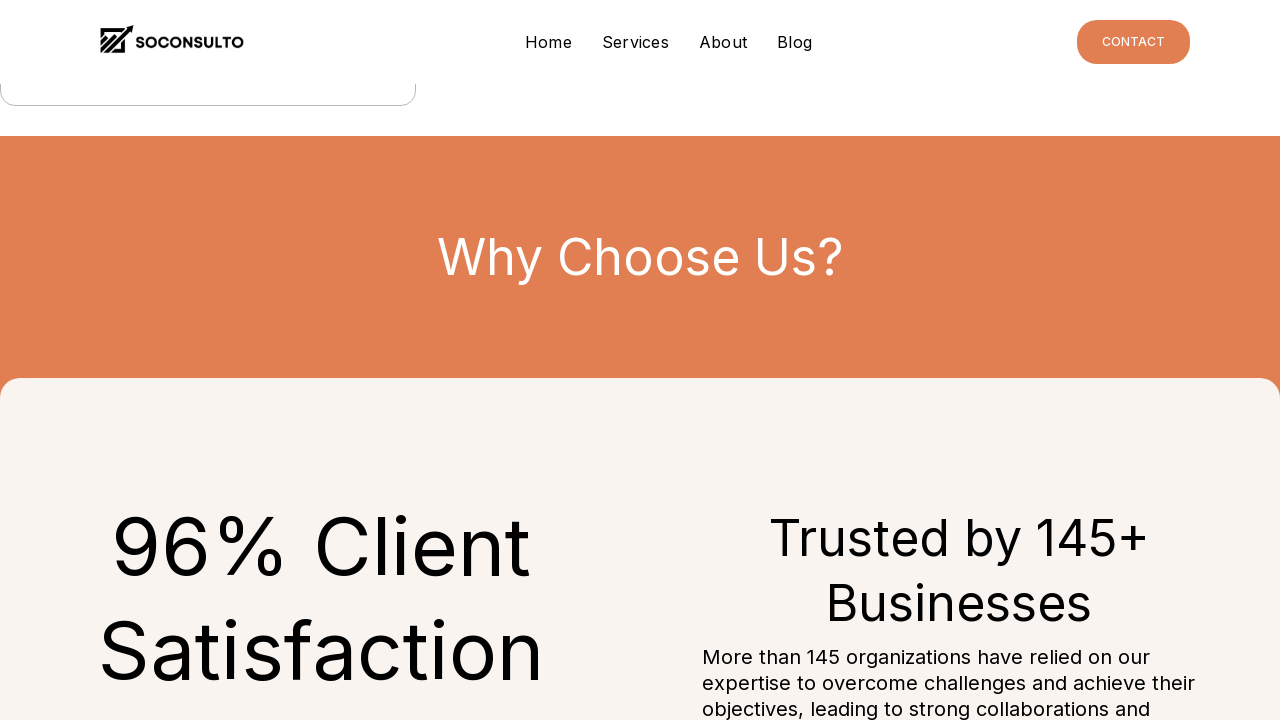

Evaluated current scroll position
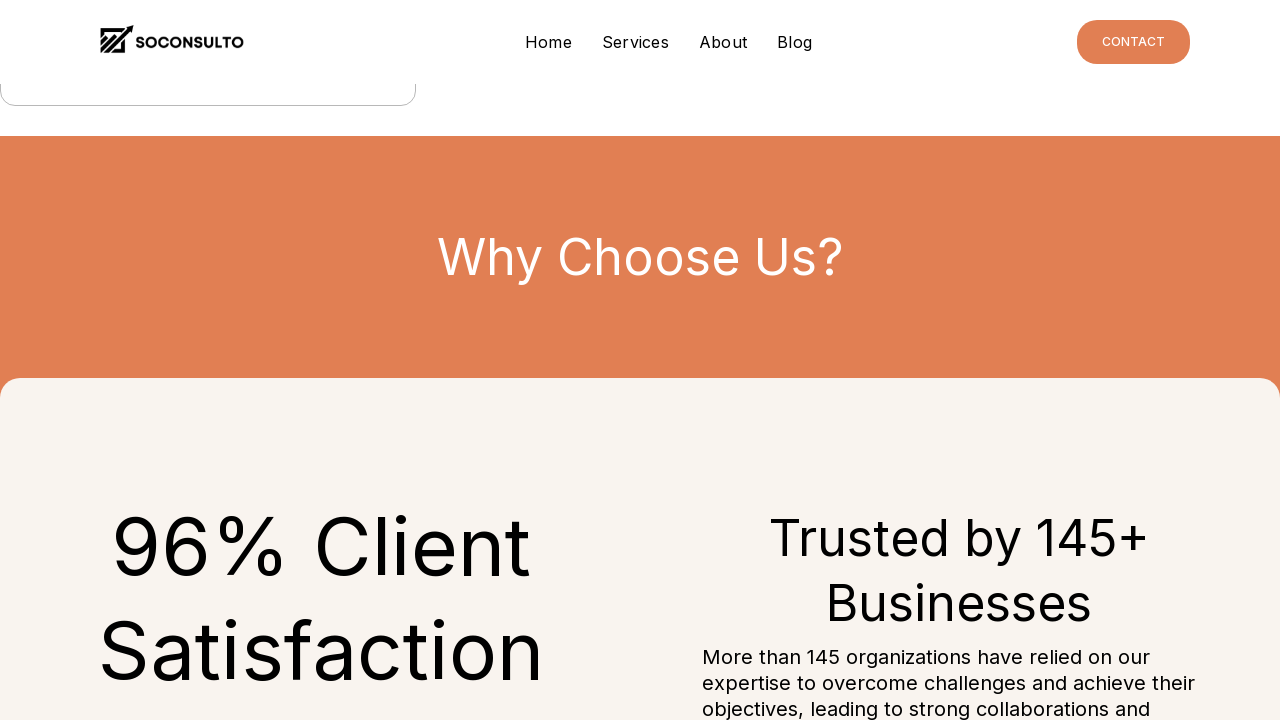

Scrolled down by one viewport height
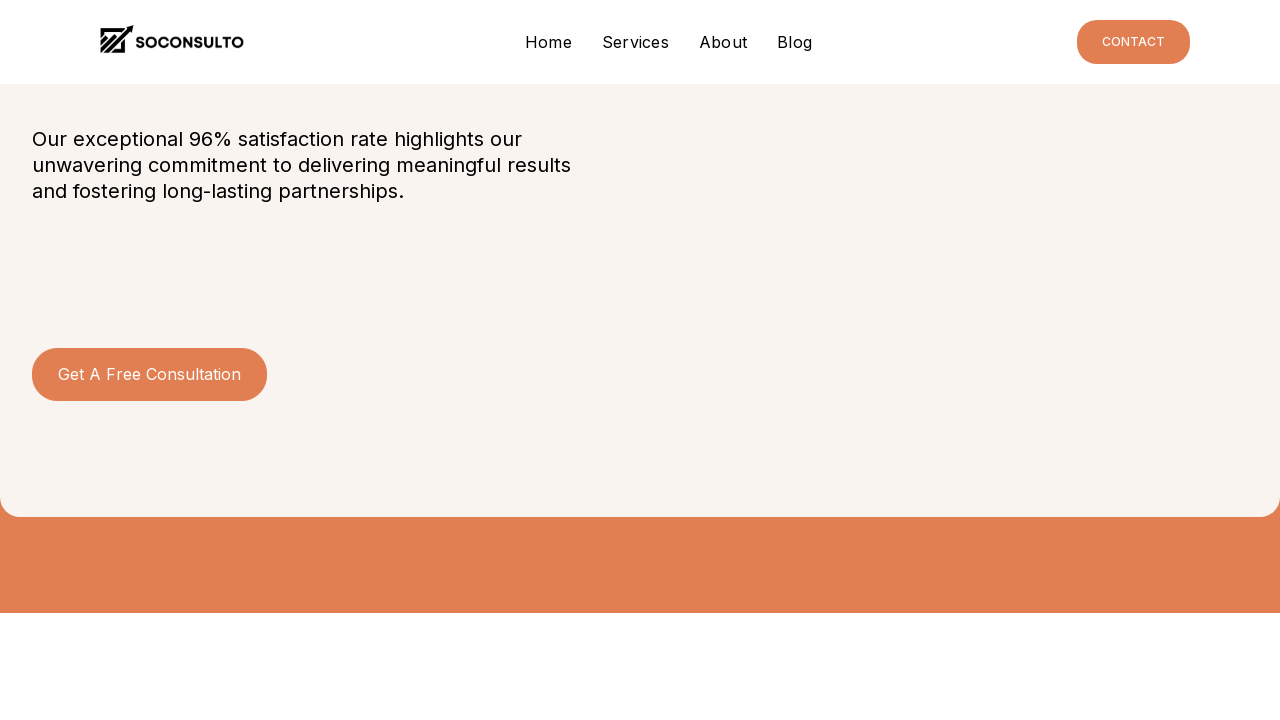

Waited 1500ms for content to load after scrolling
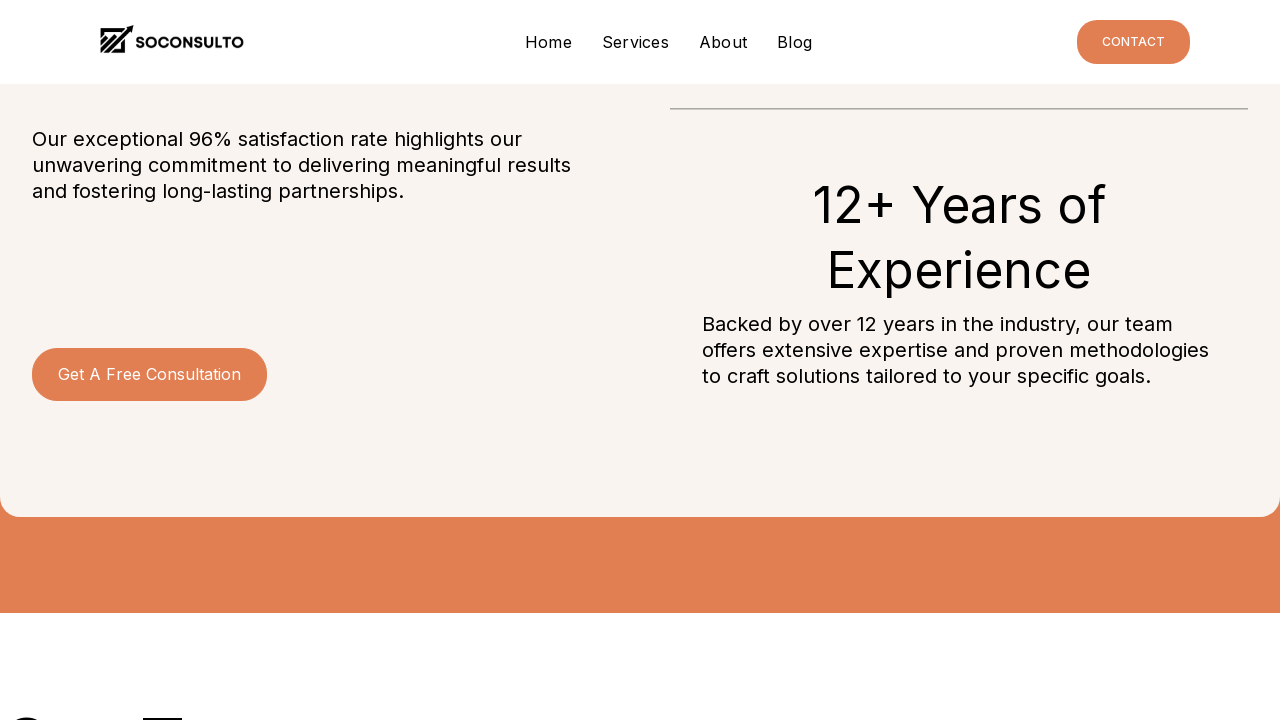

Evaluated new scroll position after loading wait
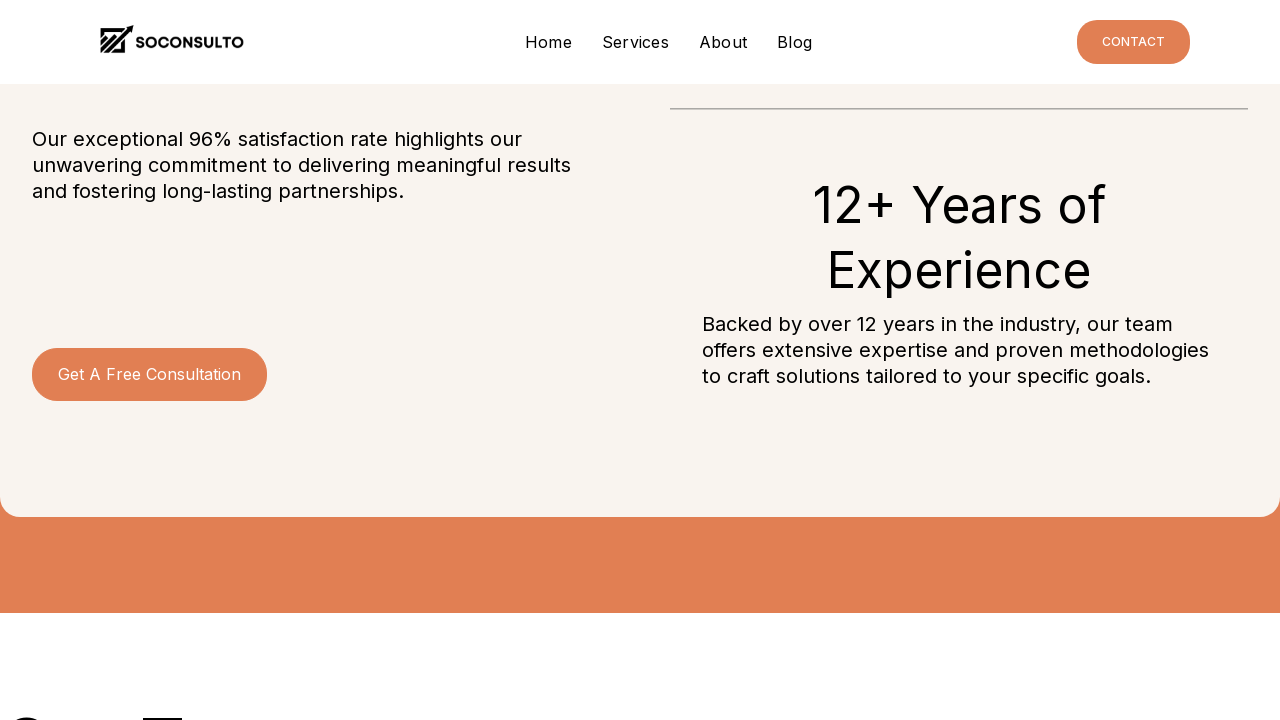

Evaluated current scroll position
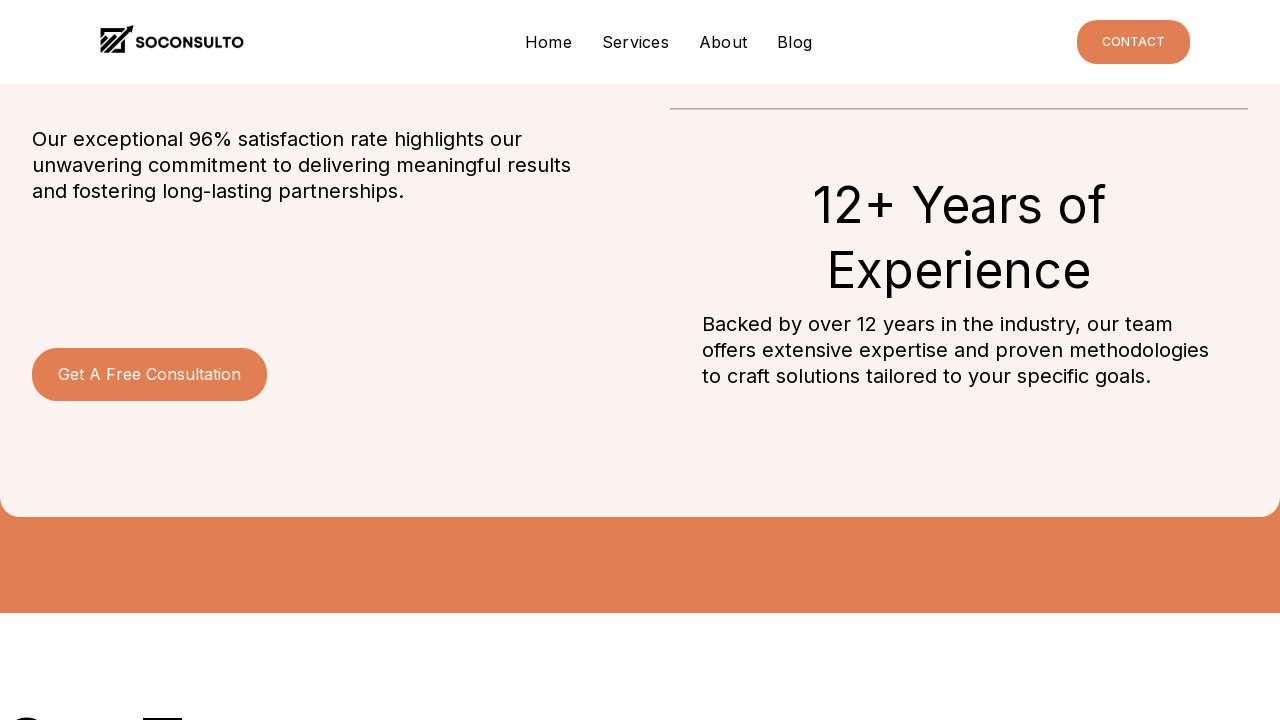

Scrolled down by one viewport height
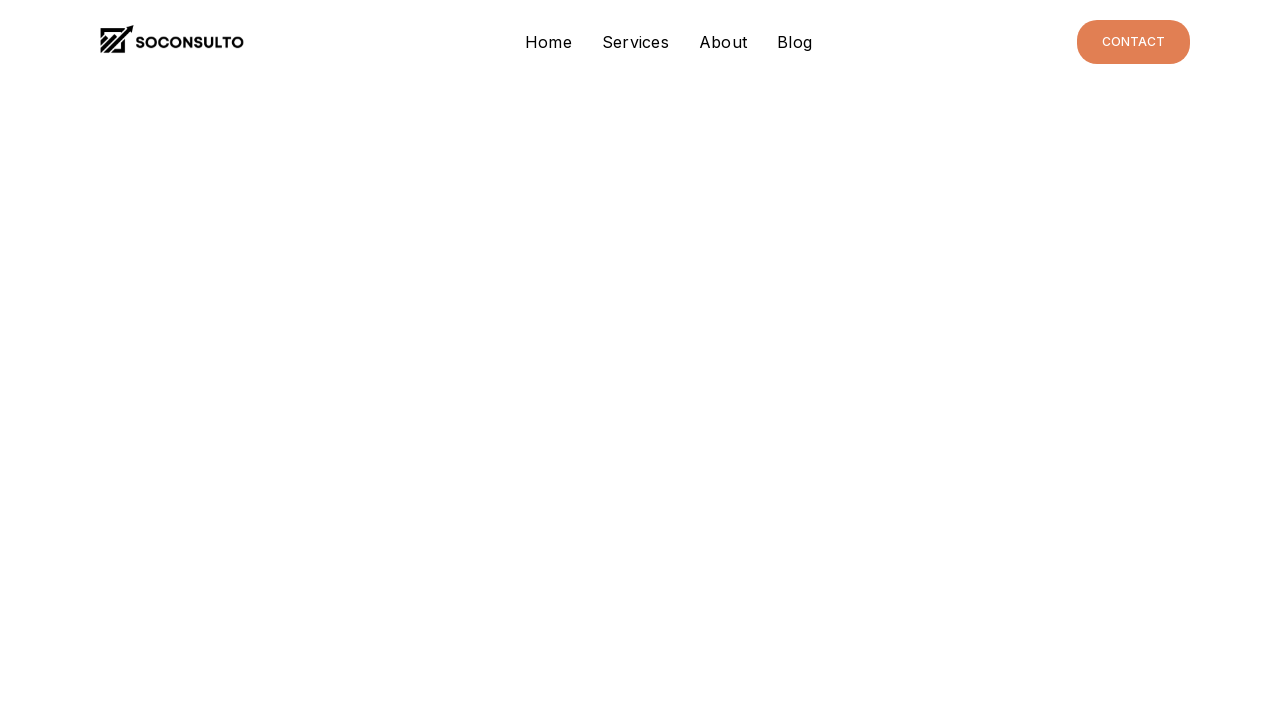

Waited 1500ms for content to load after scrolling
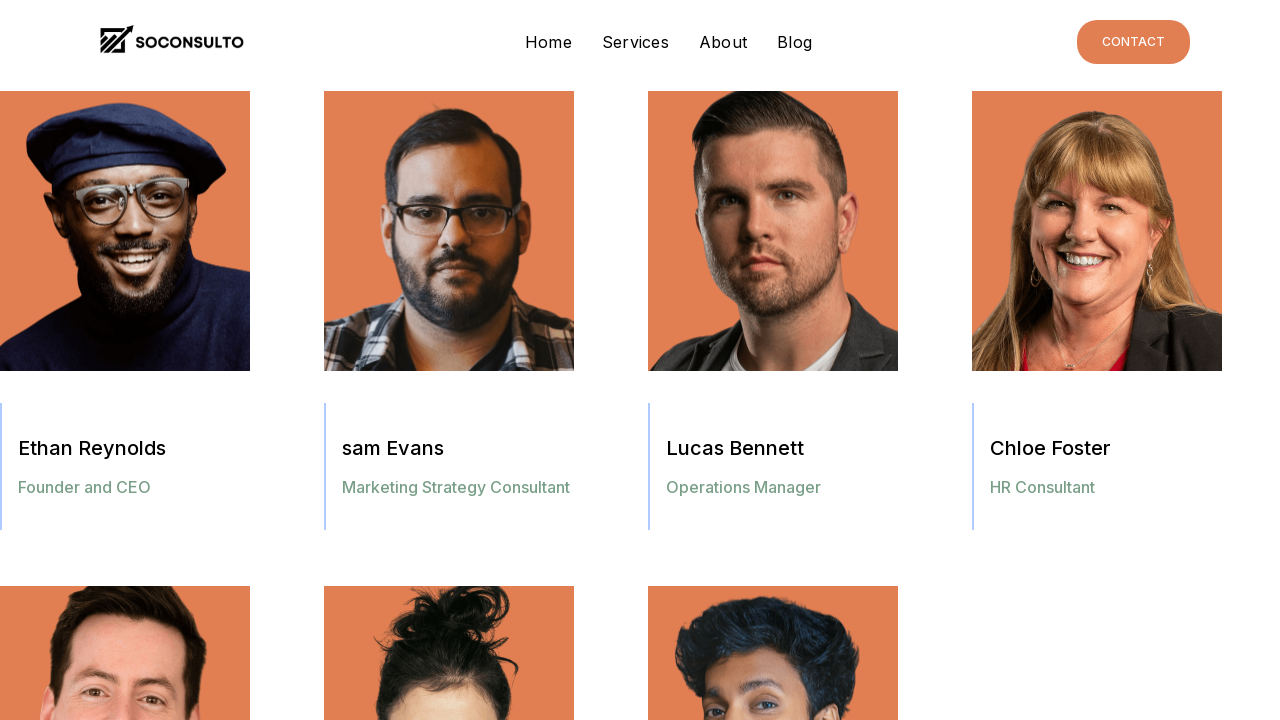

Evaluated new scroll position after loading wait
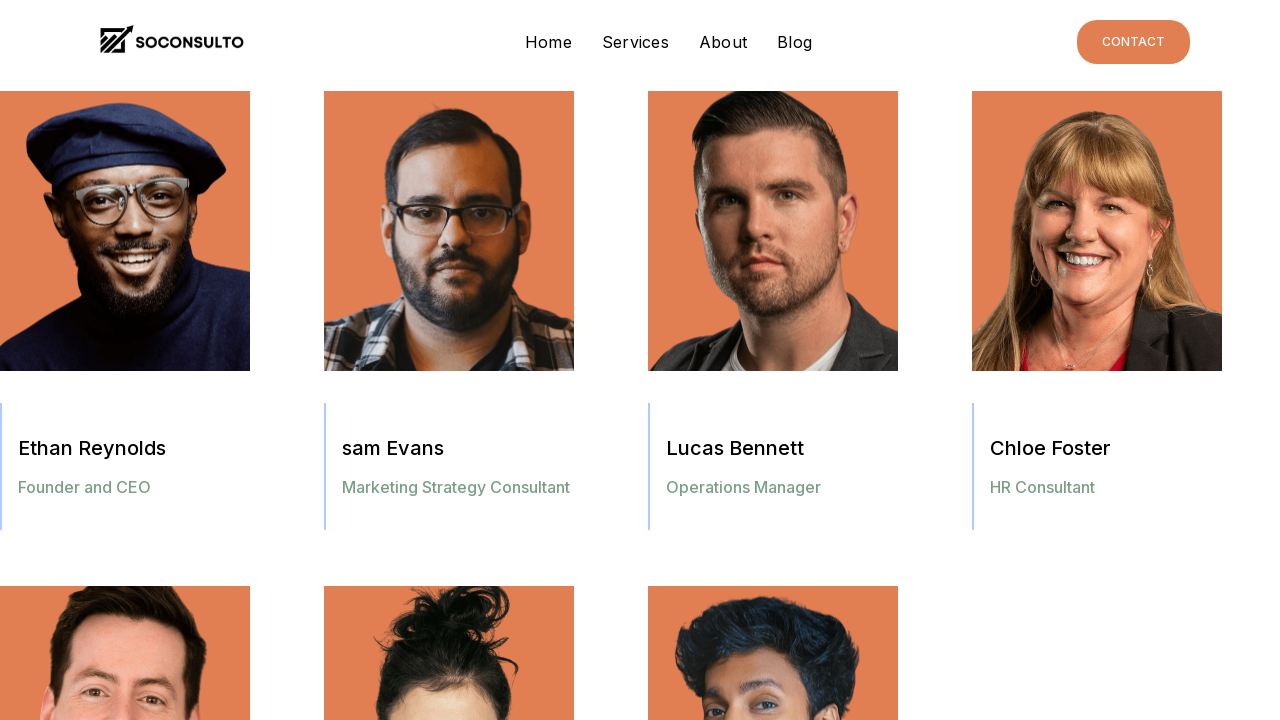

Evaluated current scroll position
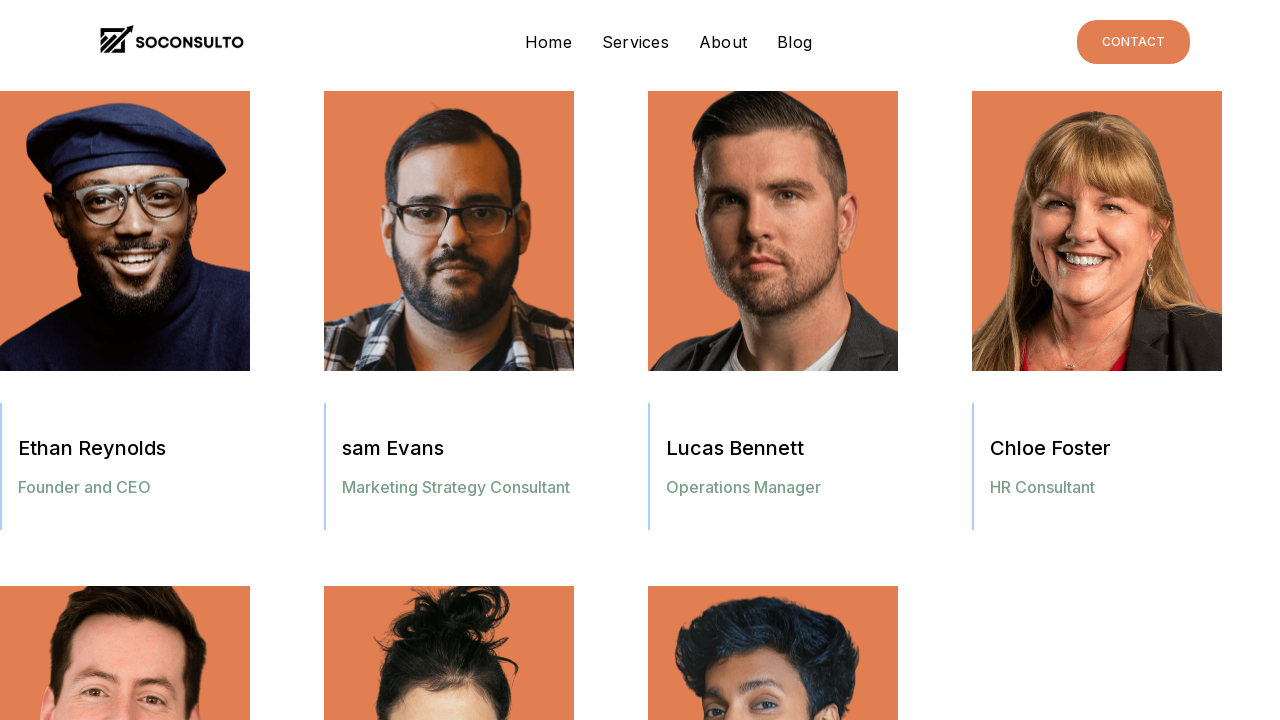

Scrolled down by one viewport height
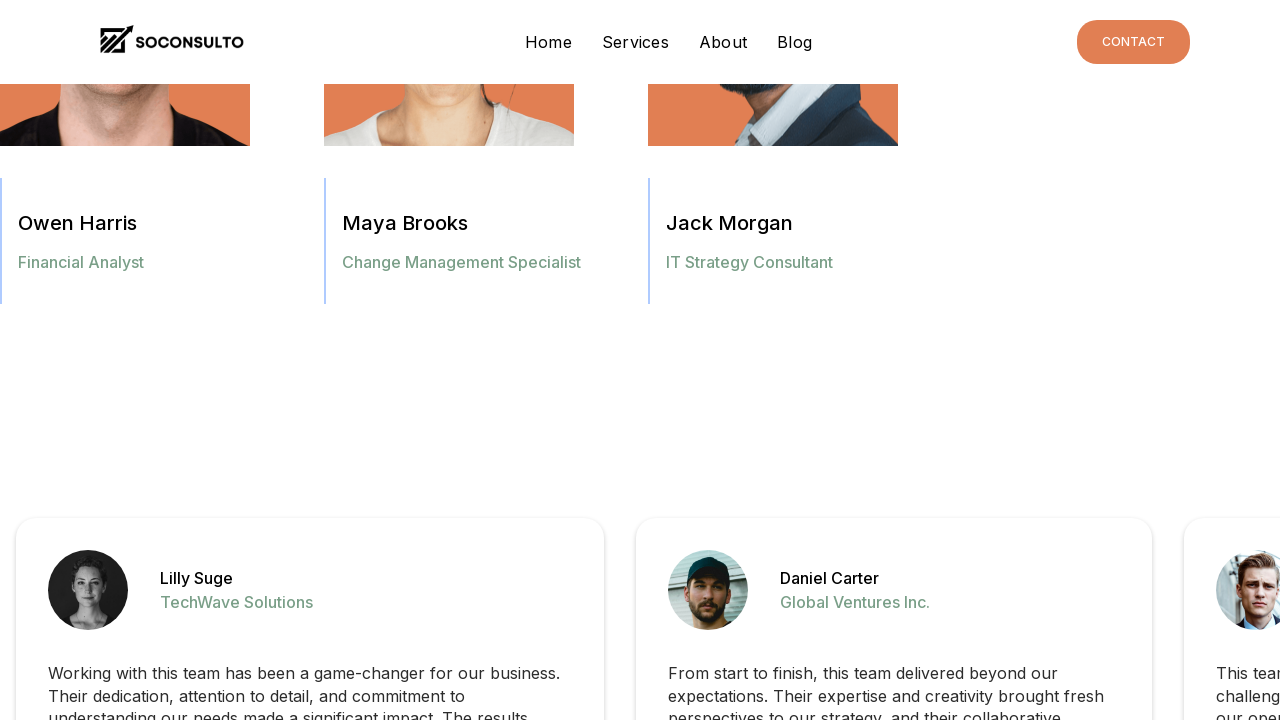

Waited 1500ms for content to load after scrolling
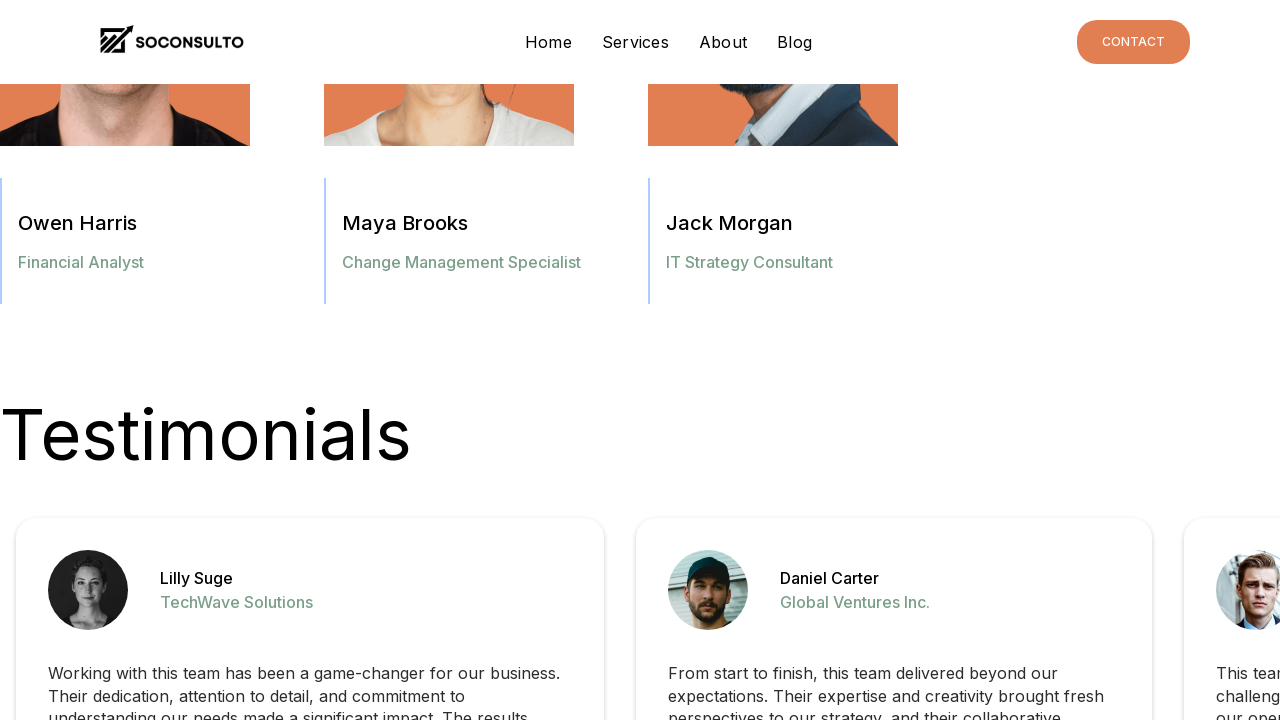

Evaluated new scroll position after loading wait
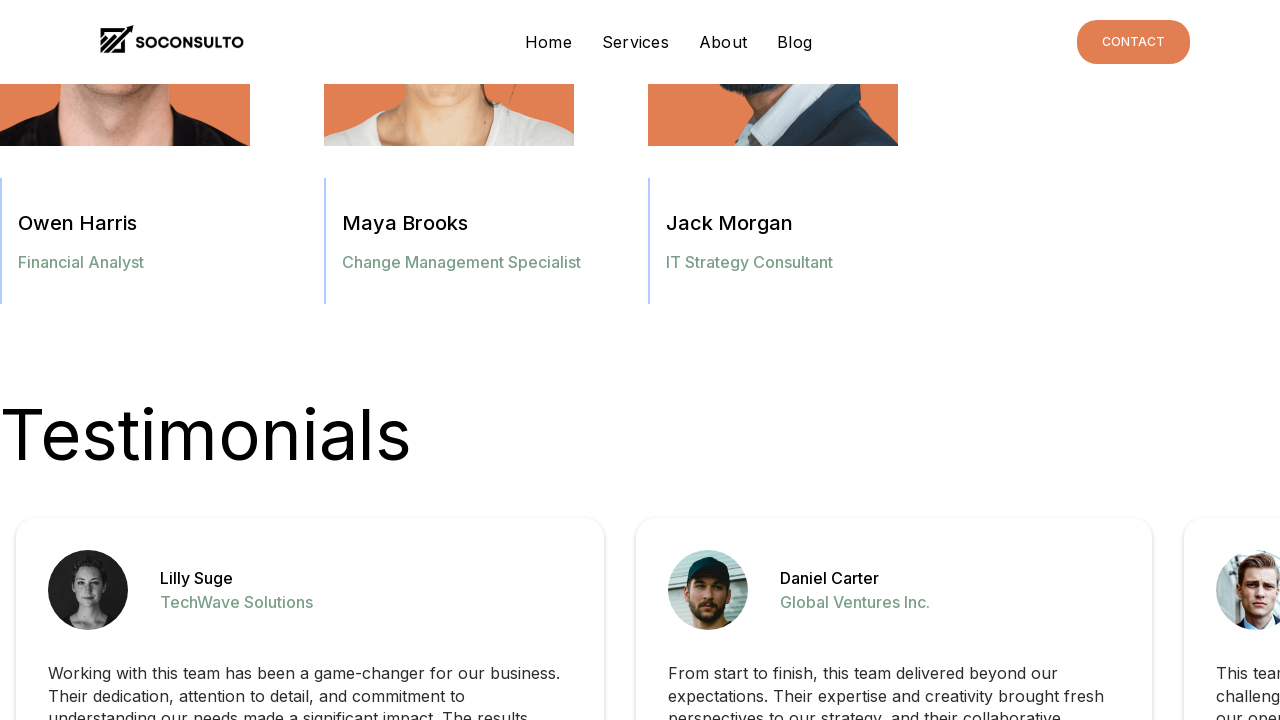

Evaluated current scroll position
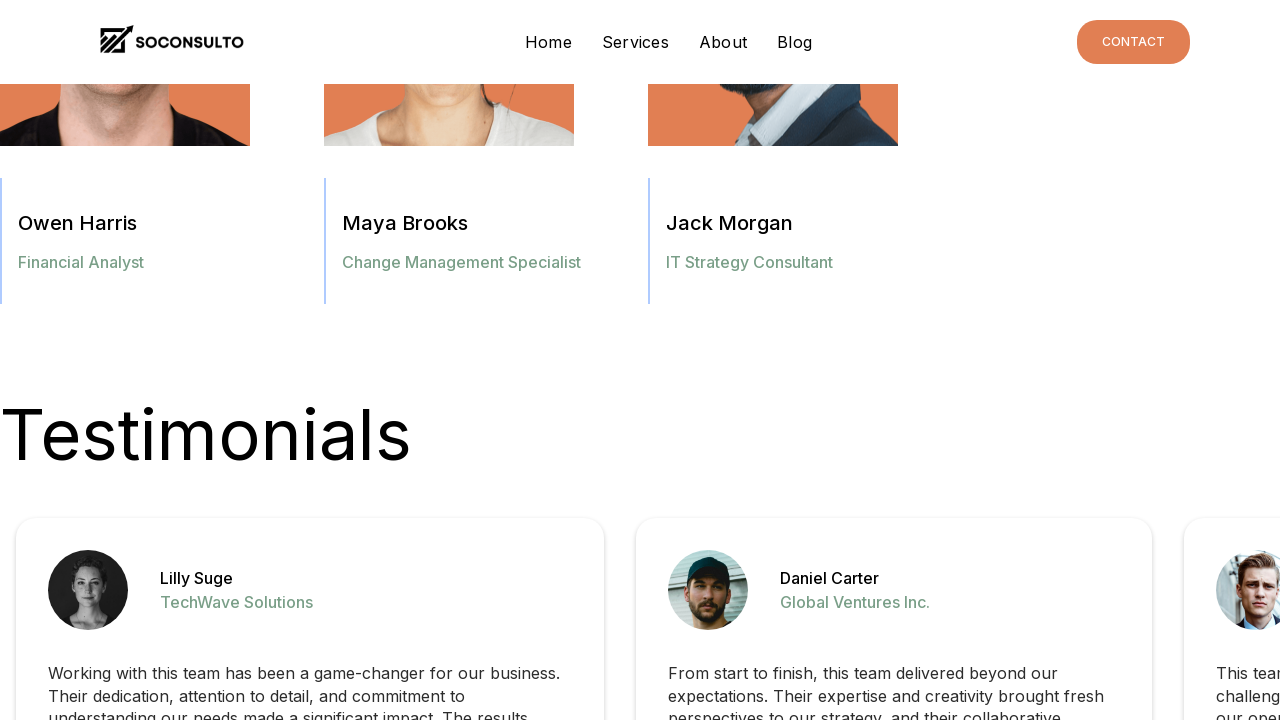

Scrolled down by one viewport height
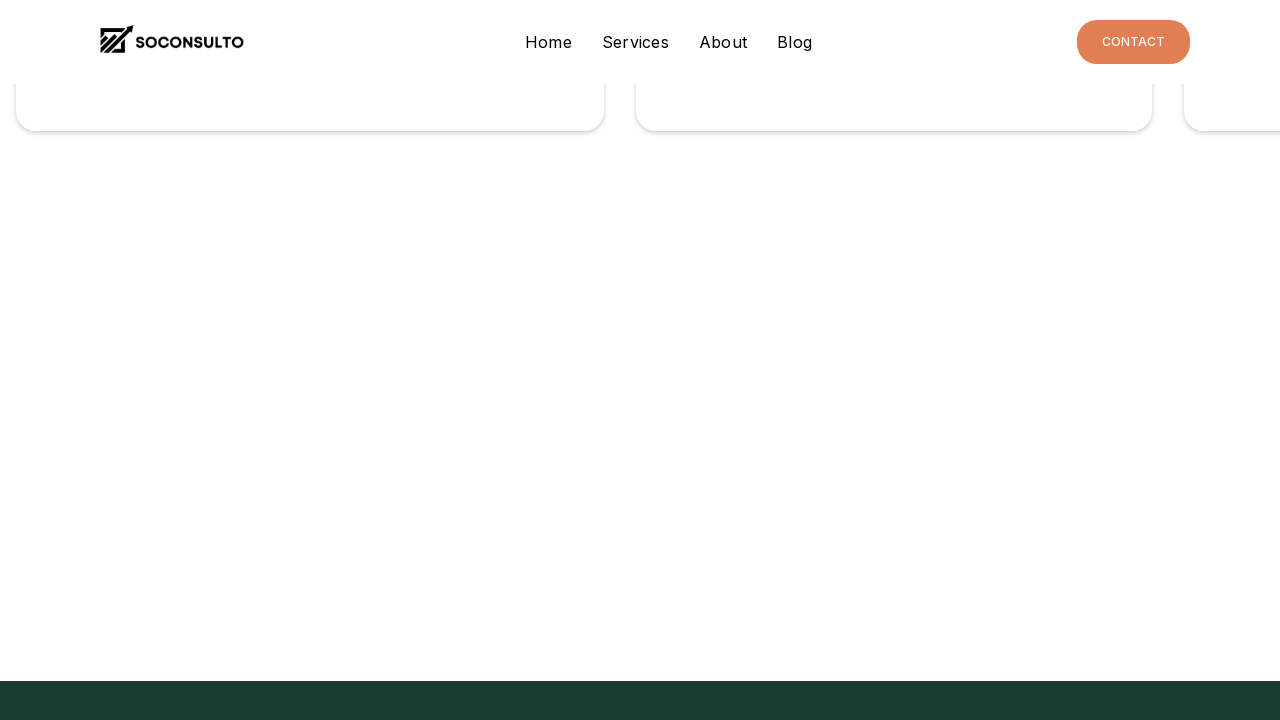

Waited 1500ms for content to load after scrolling
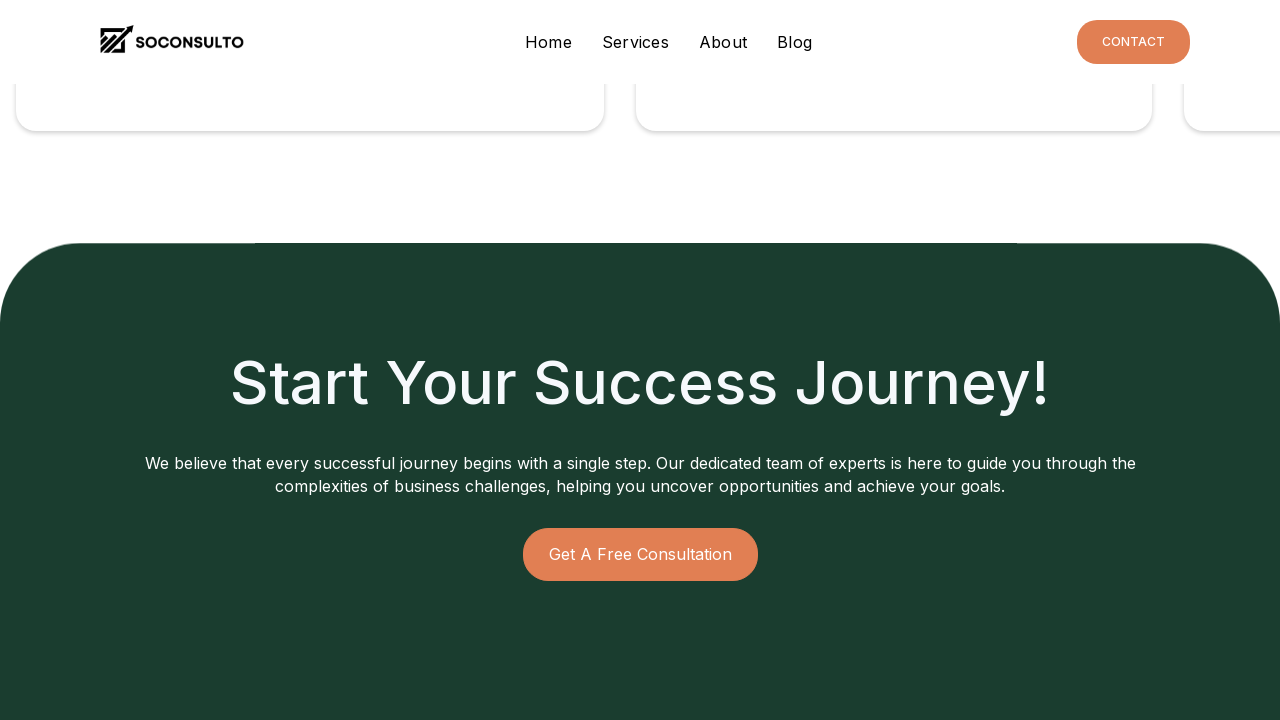

Evaluated new scroll position after loading wait
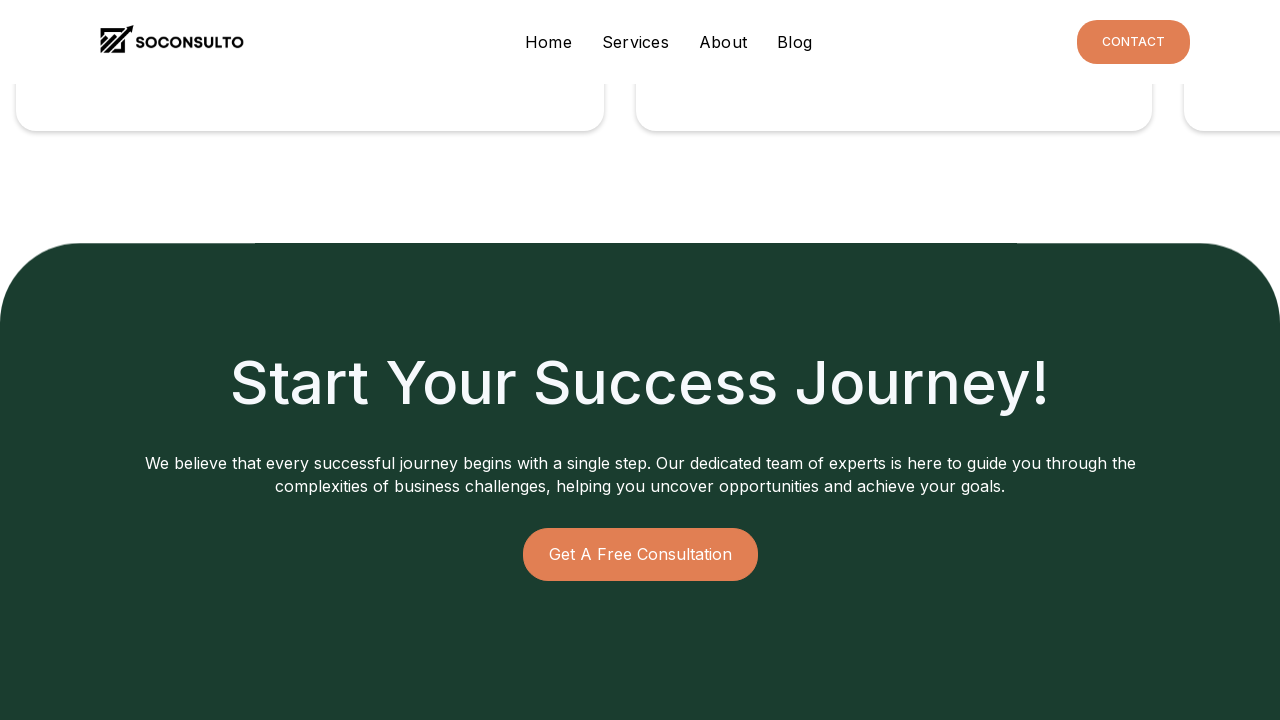

Evaluated current scroll position
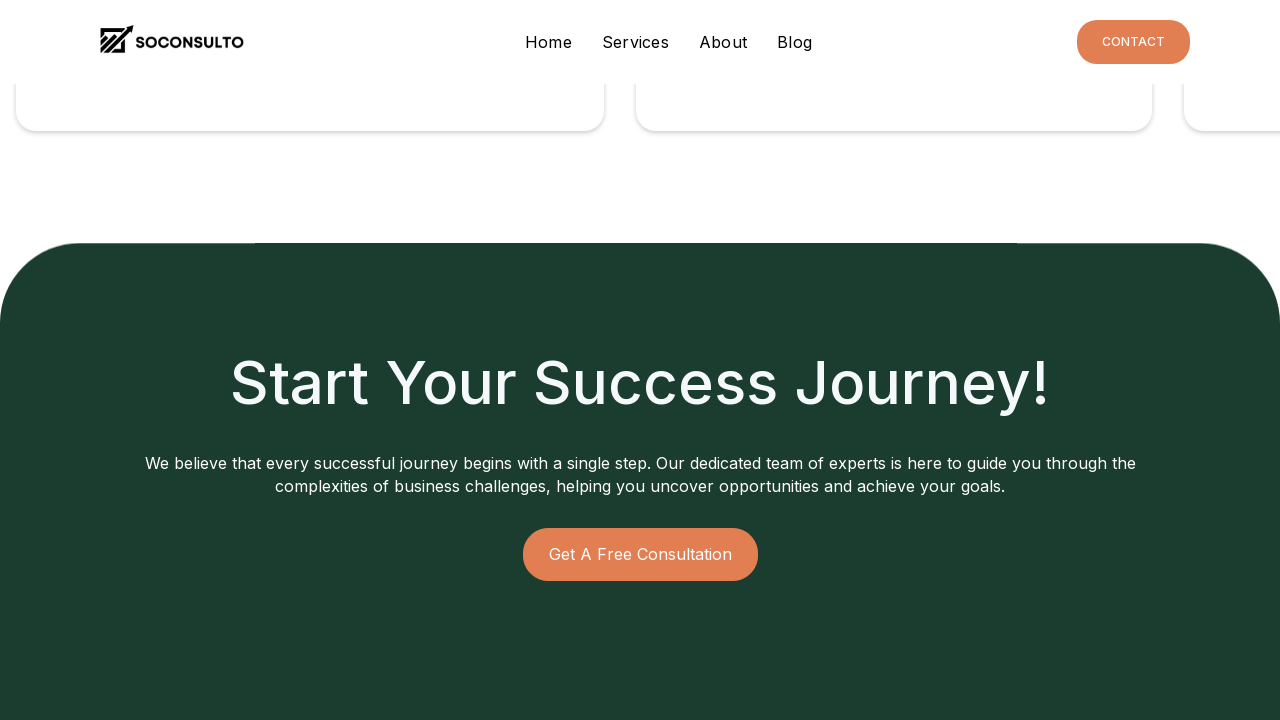

Scrolled down by one viewport height
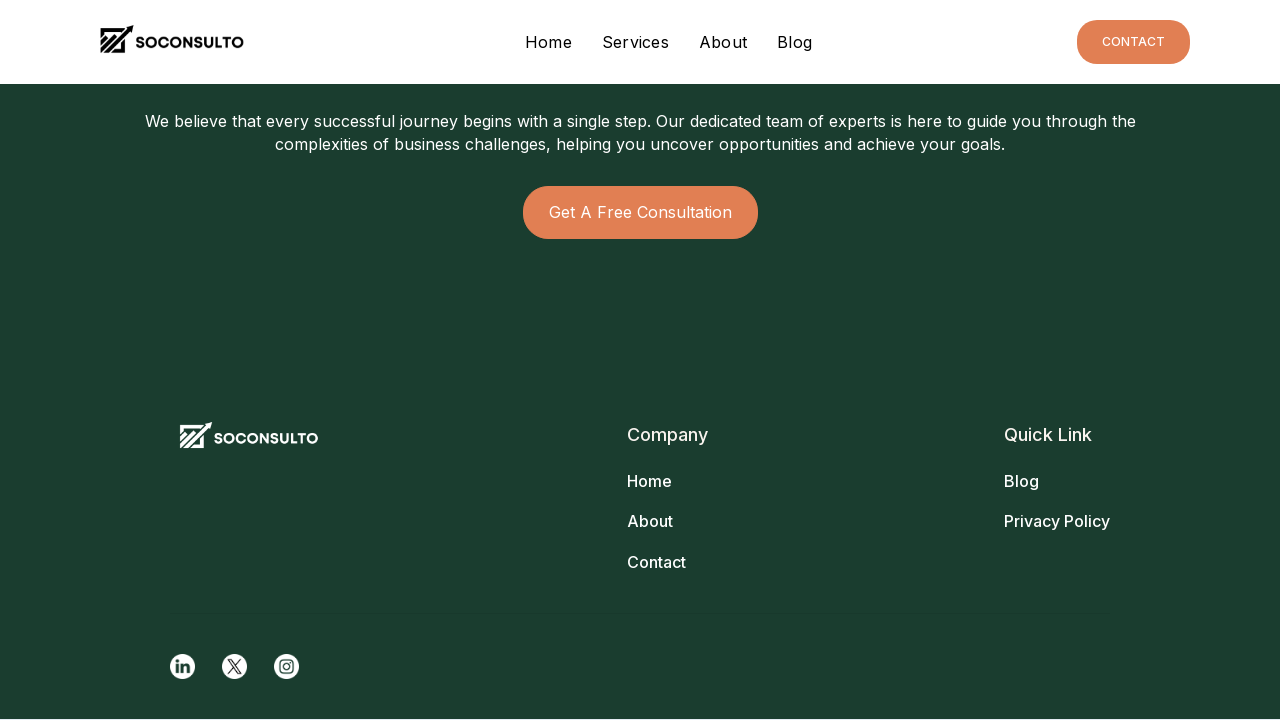

Waited 1500ms for content to load after scrolling
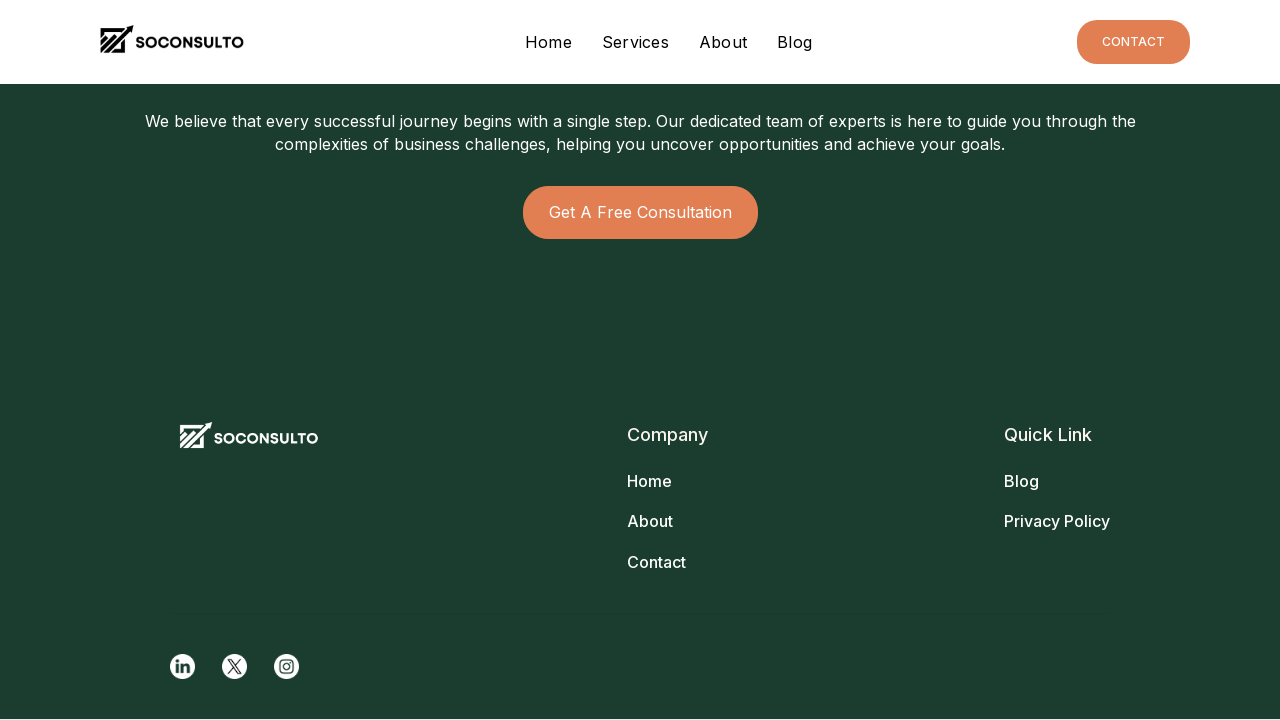

Evaluated new scroll position after loading wait
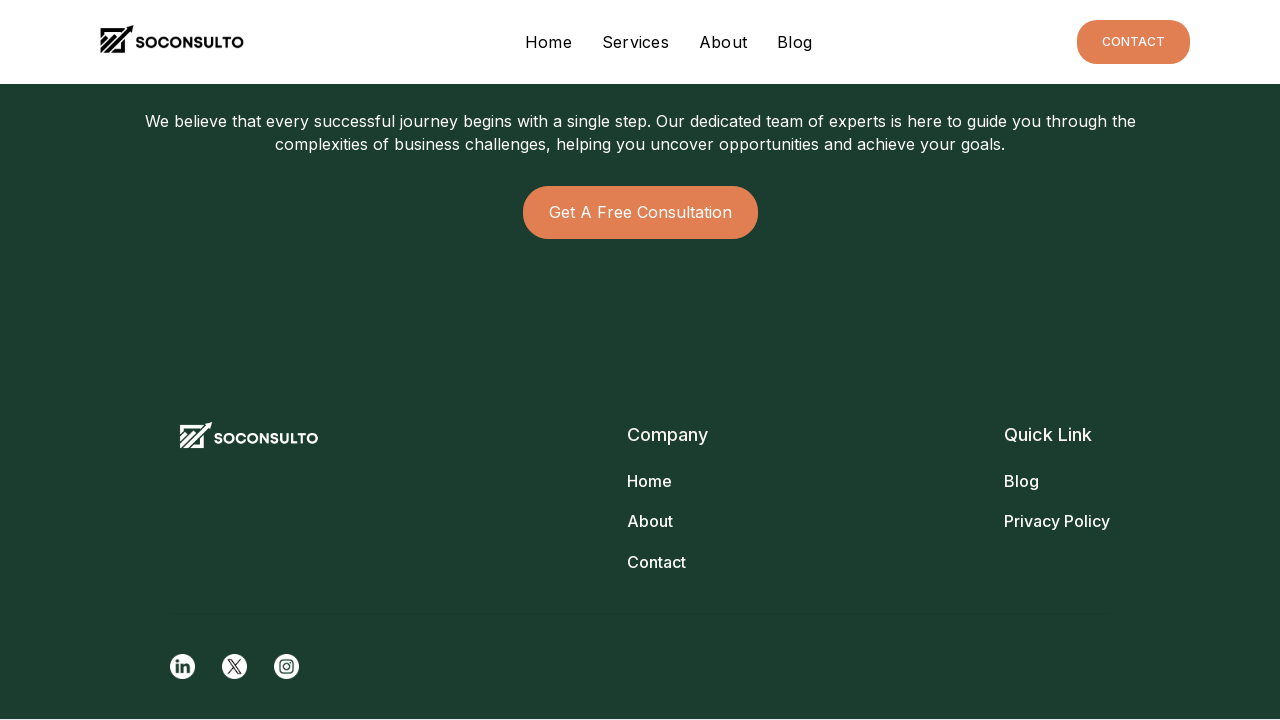

Evaluated current scroll position
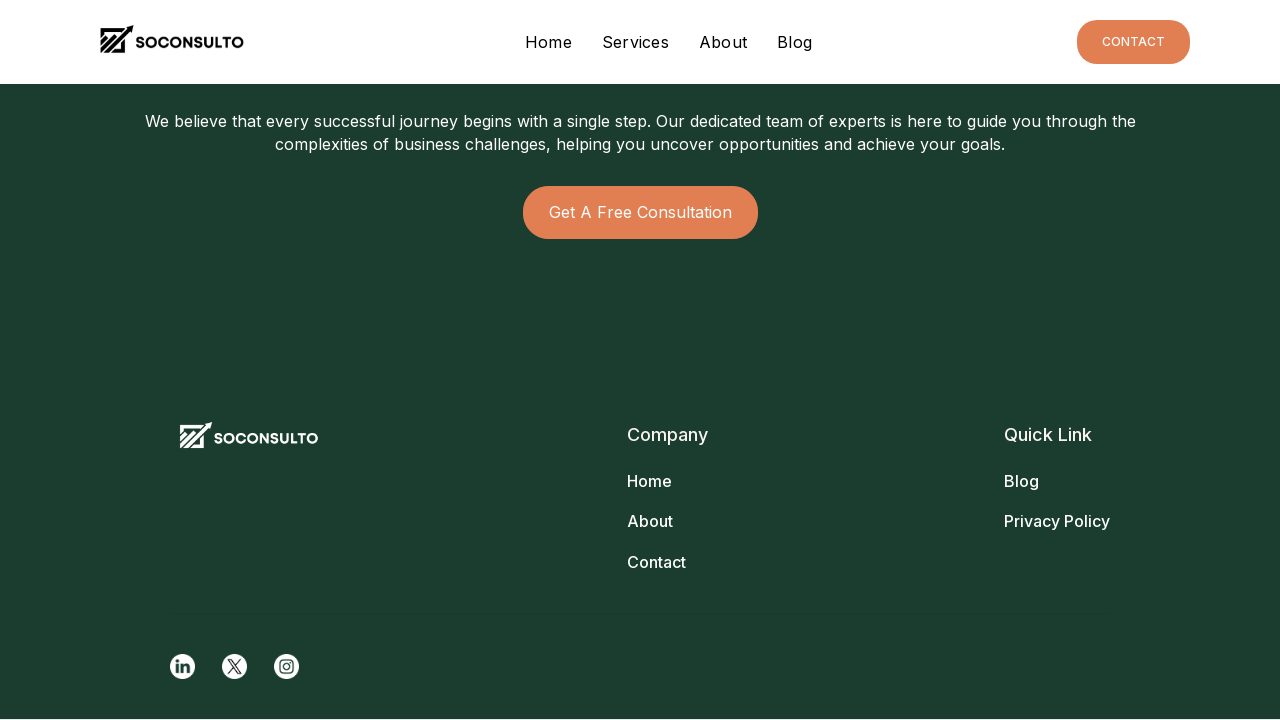

Scrolled down by one viewport height
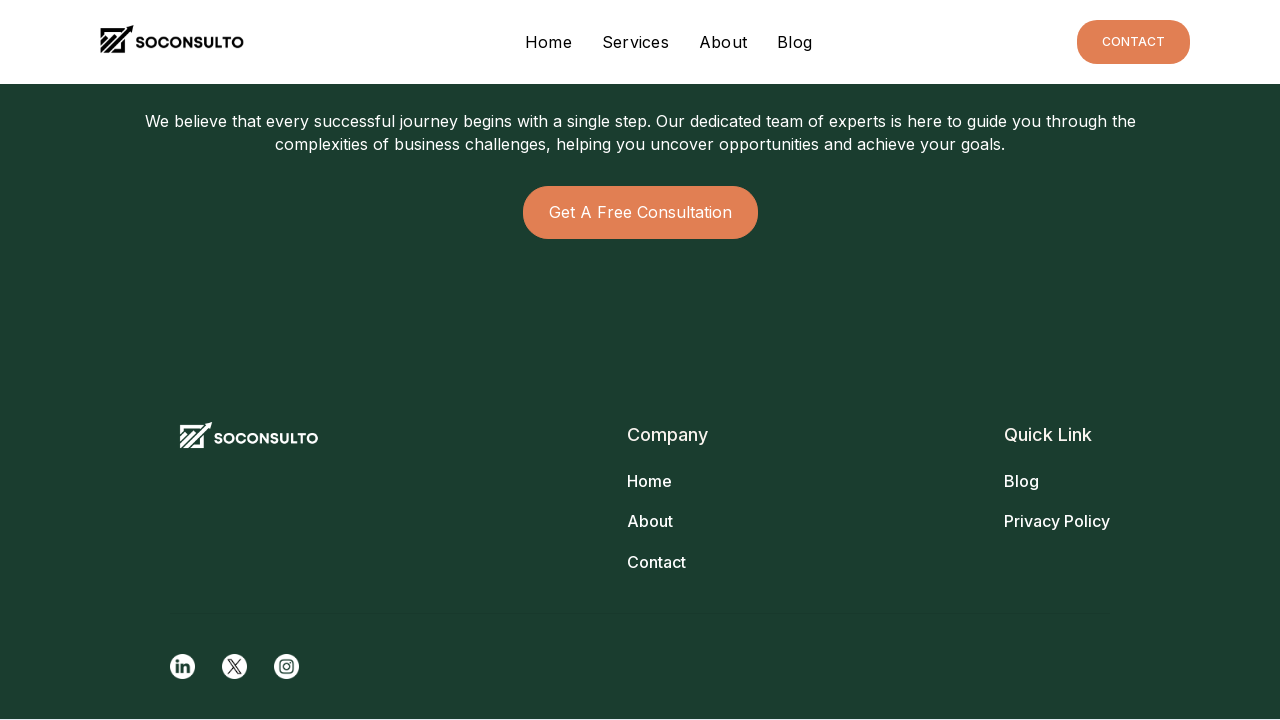

Waited 1500ms for content to load after scrolling
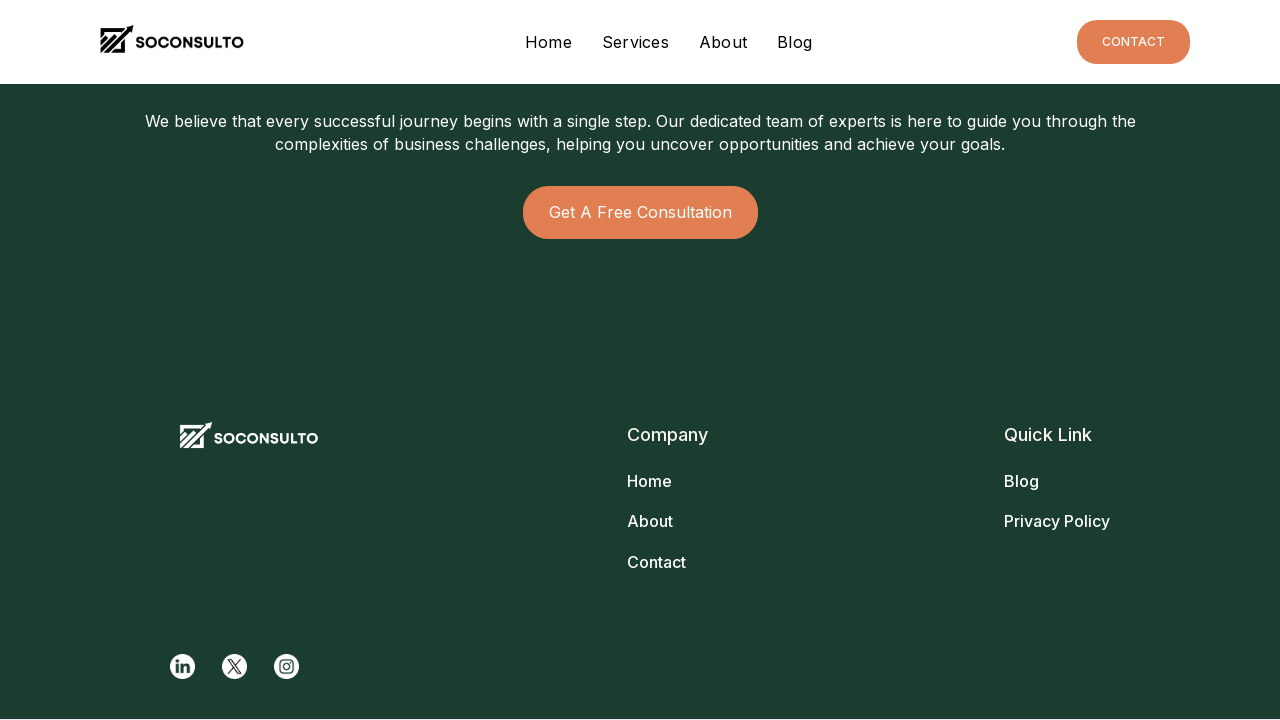

Evaluated new scroll position after loading wait
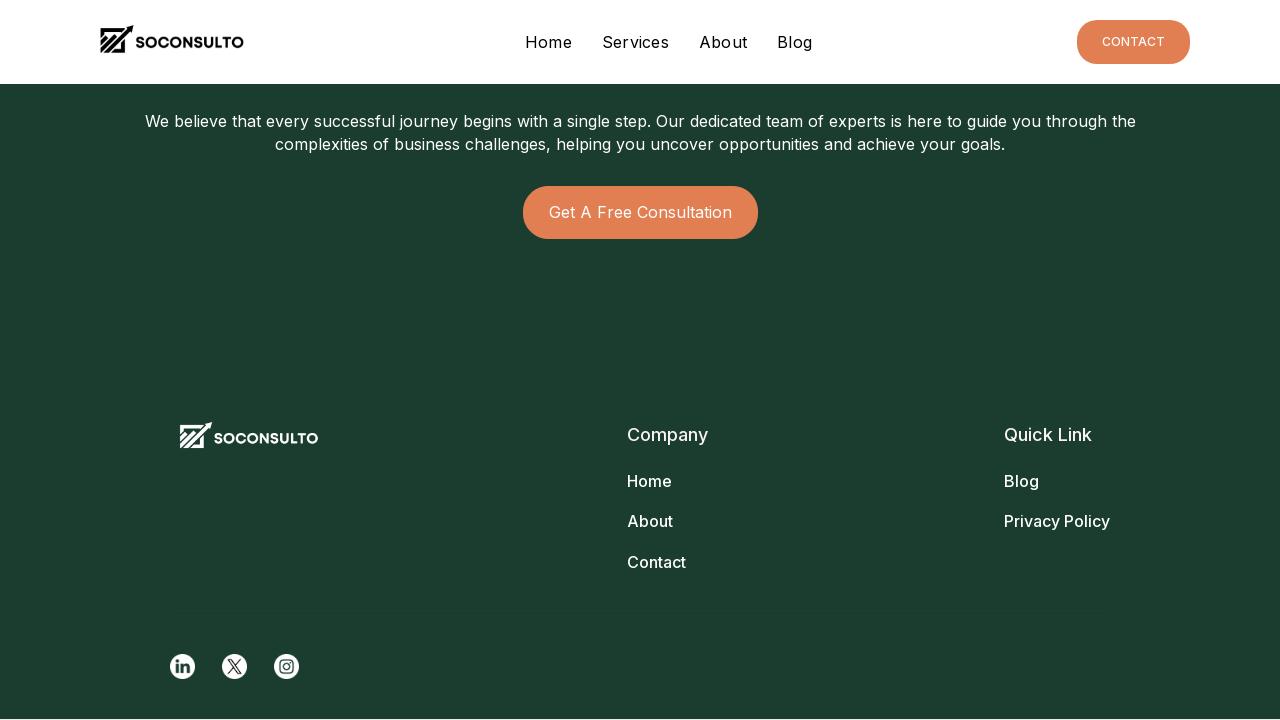

Reached bottom of page - no further scrolling possible
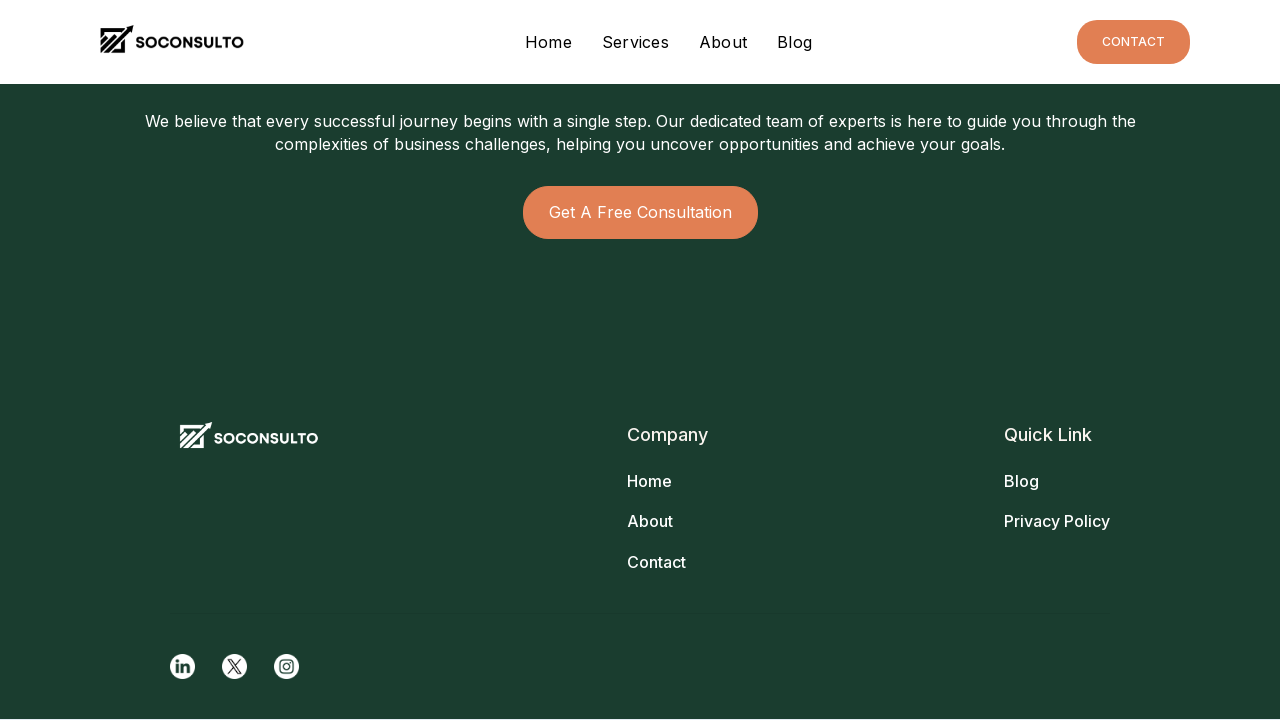

Final wait completed - page scrolling verification finished
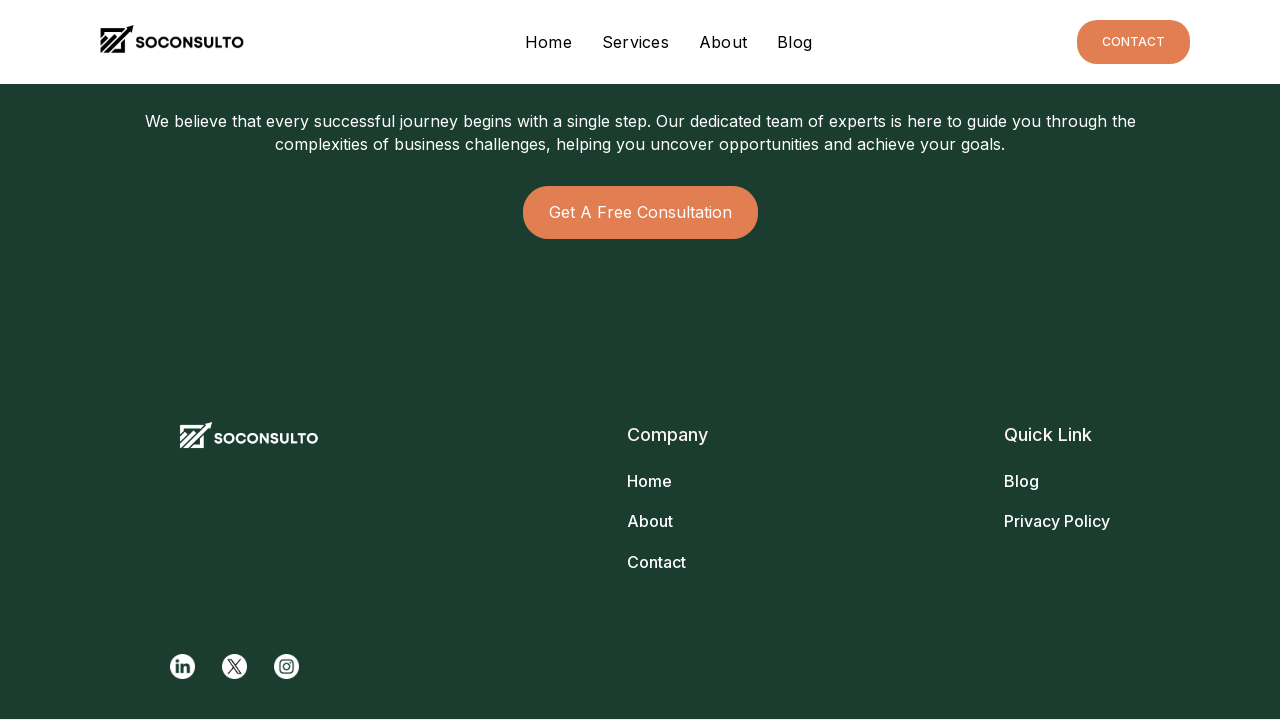

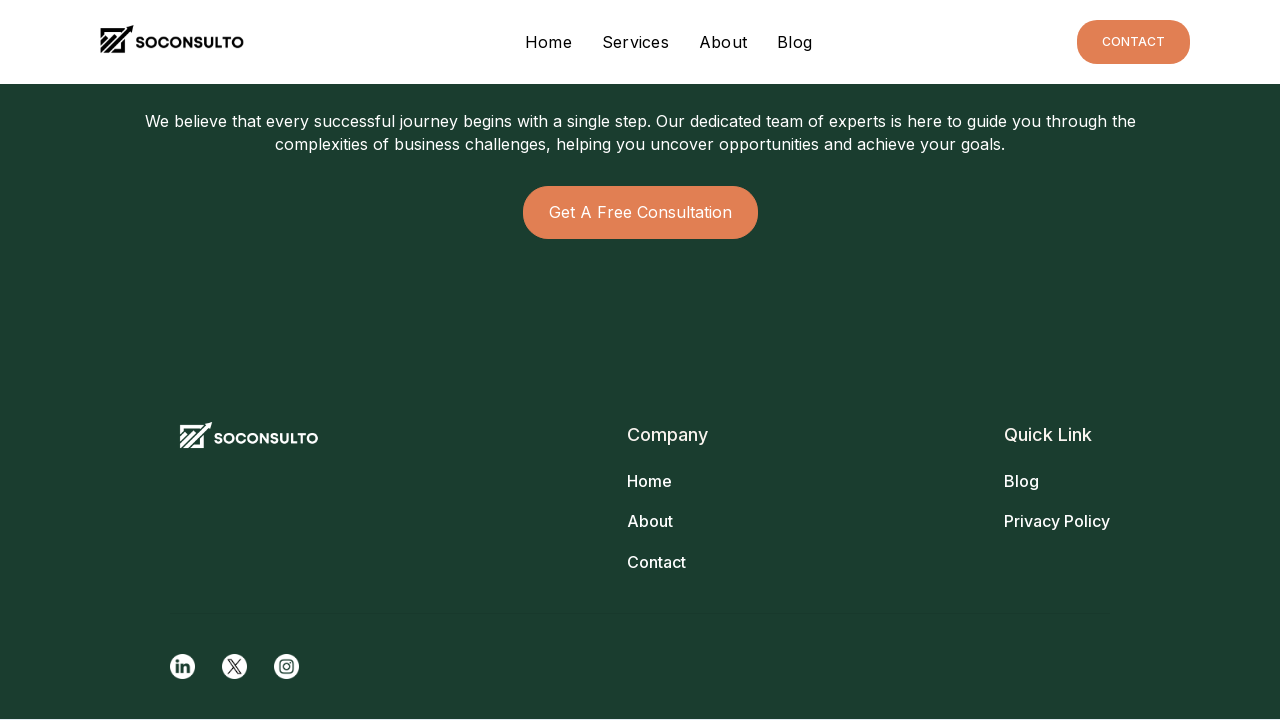